Tests a todo app by adding 5 new items to the list and then marking all 10 items (5 existing + 5 new) as completed by clicking their checkboxes.

Starting URL: https://lambdatest.github.io/sample-todo-app/

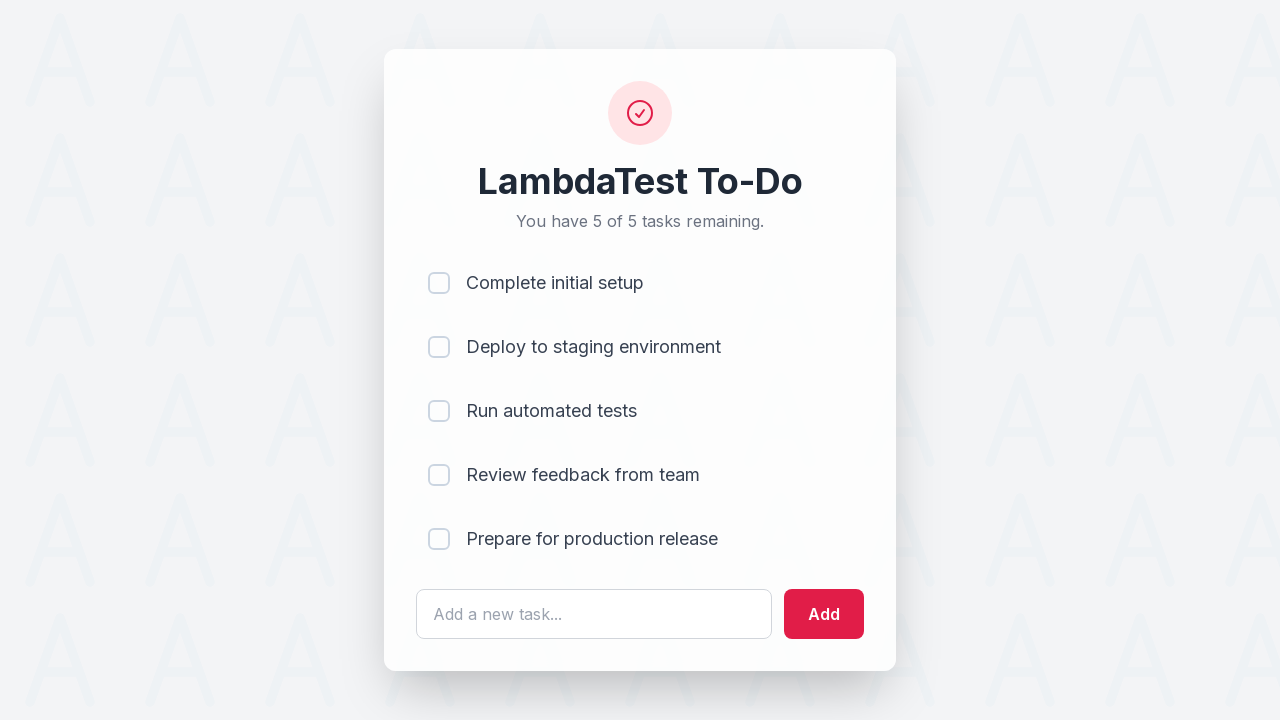

Todo input field loaded
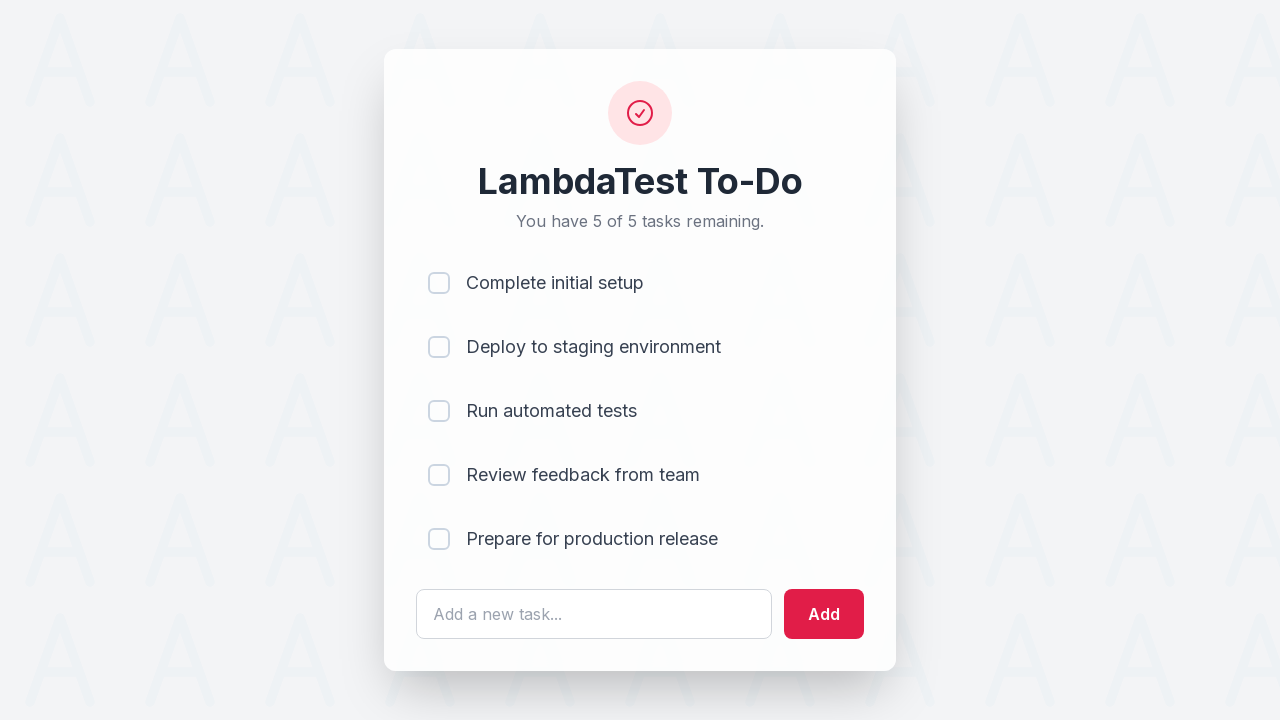

Clicked todo input field for new item 1 at (594, 614) on #sampletodotext
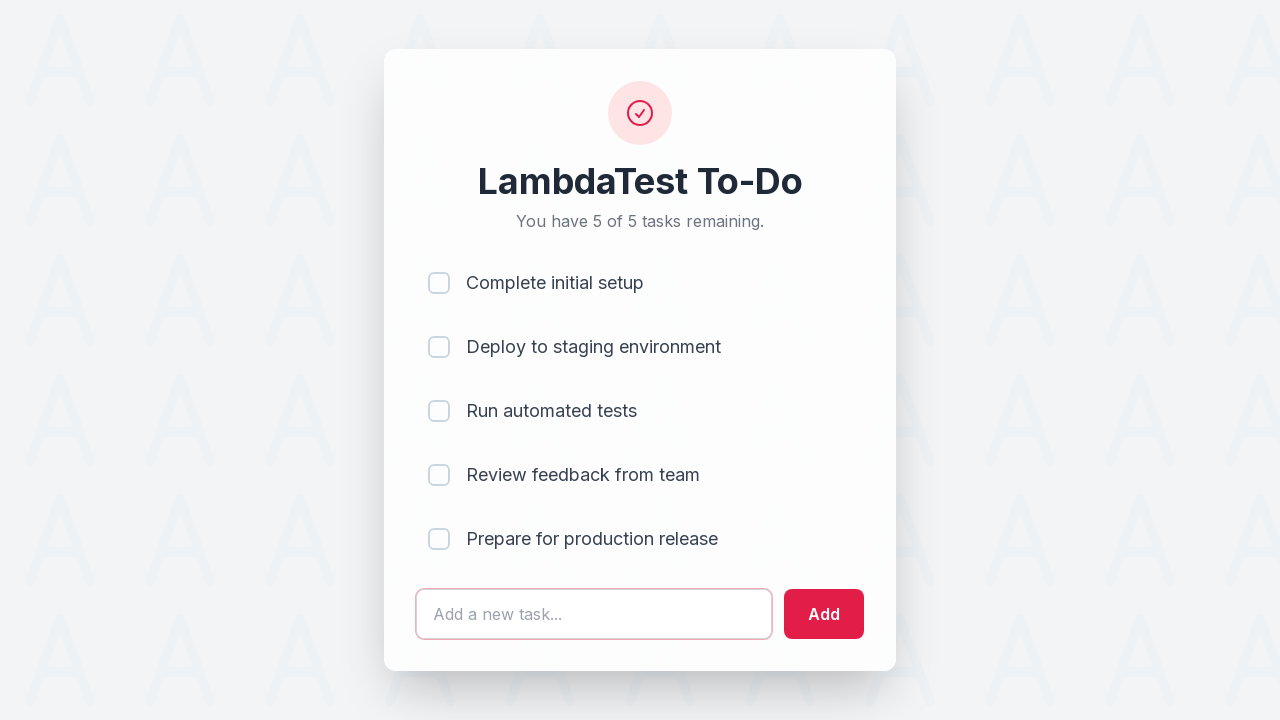

Filled todo input with 'Adding a new item 1' on #sampletodotext
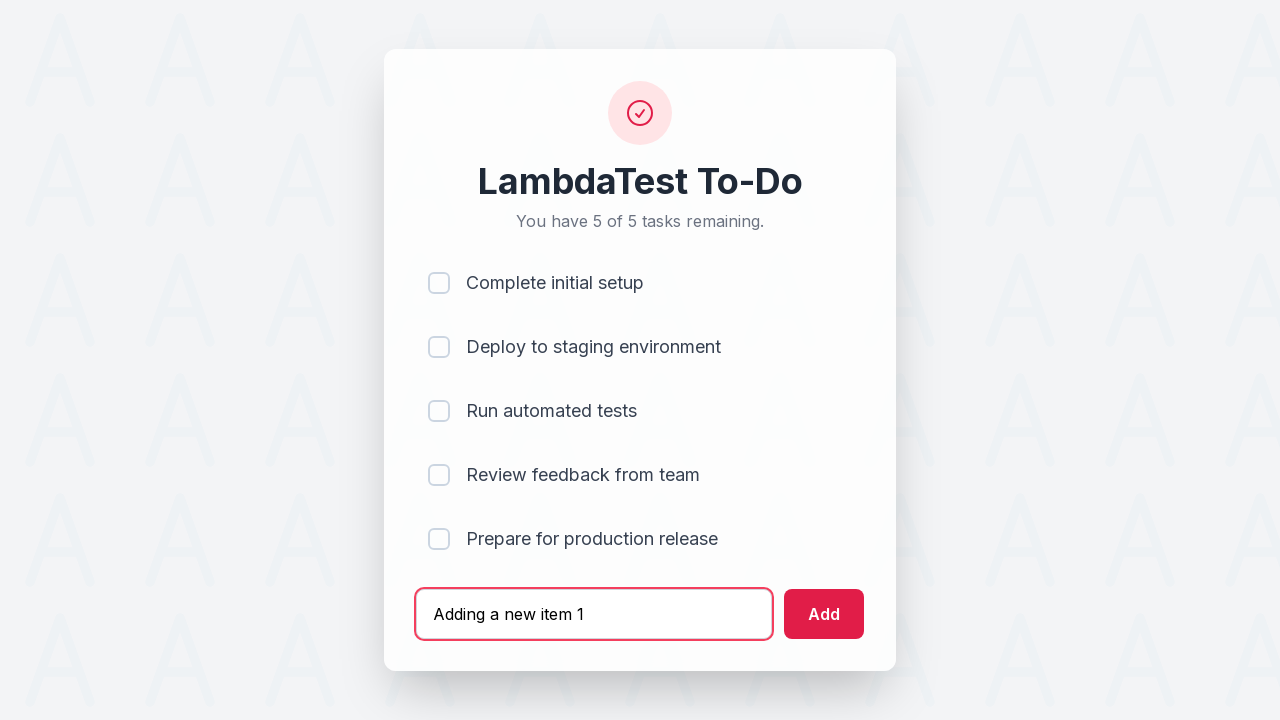

Pressed Enter to add new item 1 to the list on #sampletodotext
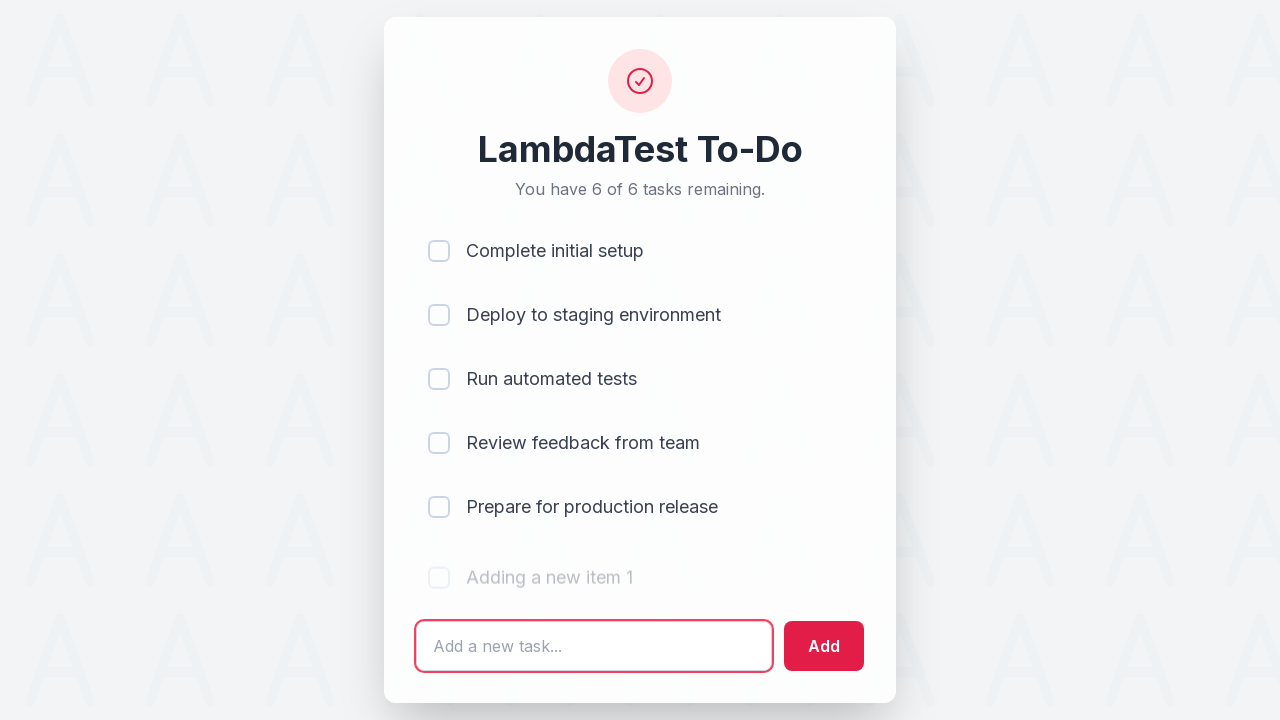

Waited 500ms for item 1 to be added
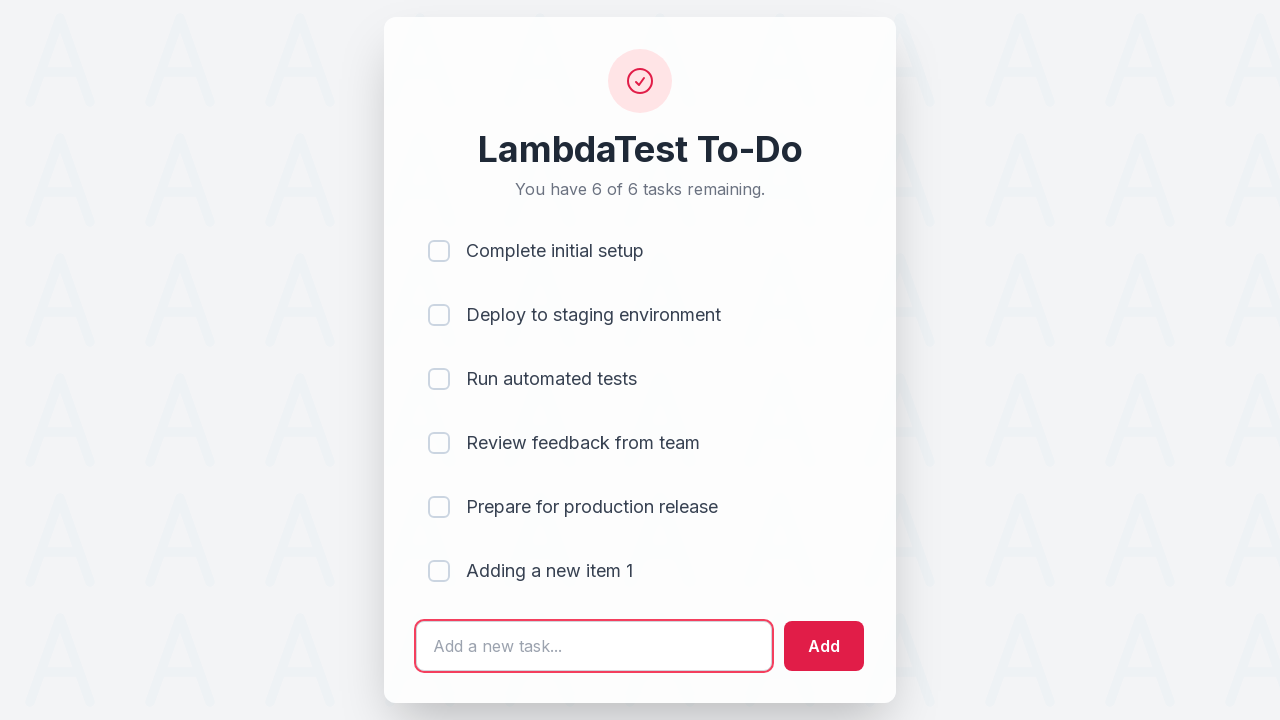

Clicked todo input field for new item 2 at (594, 646) on #sampletodotext
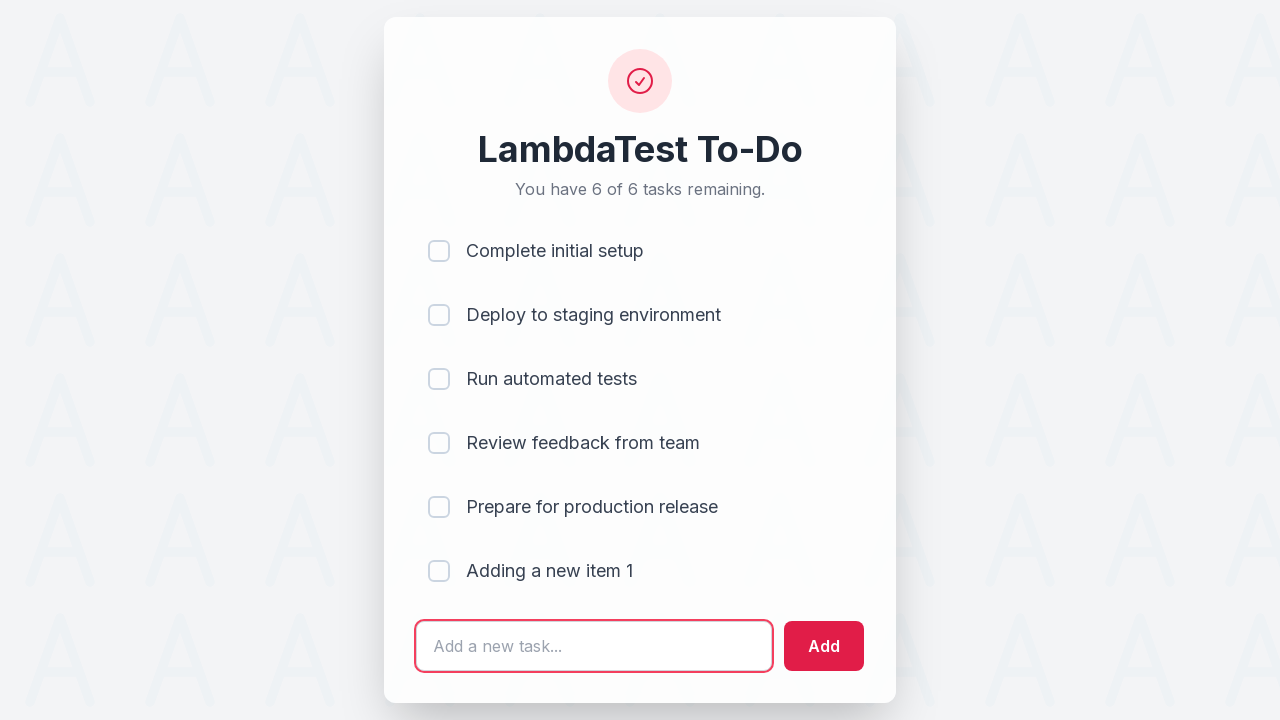

Filled todo input with 'Adding a new item 2' on #sampletodotext
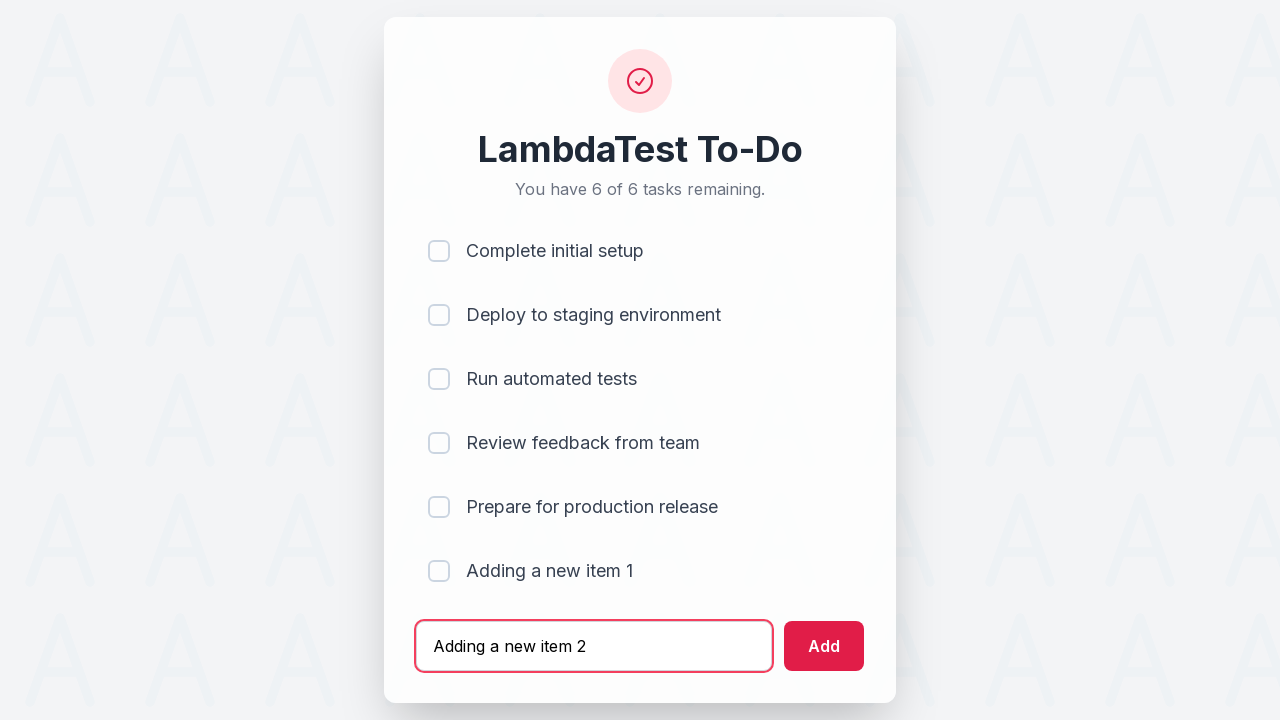

Pressed Enter to add new item 2 to the list on #sampletodotext
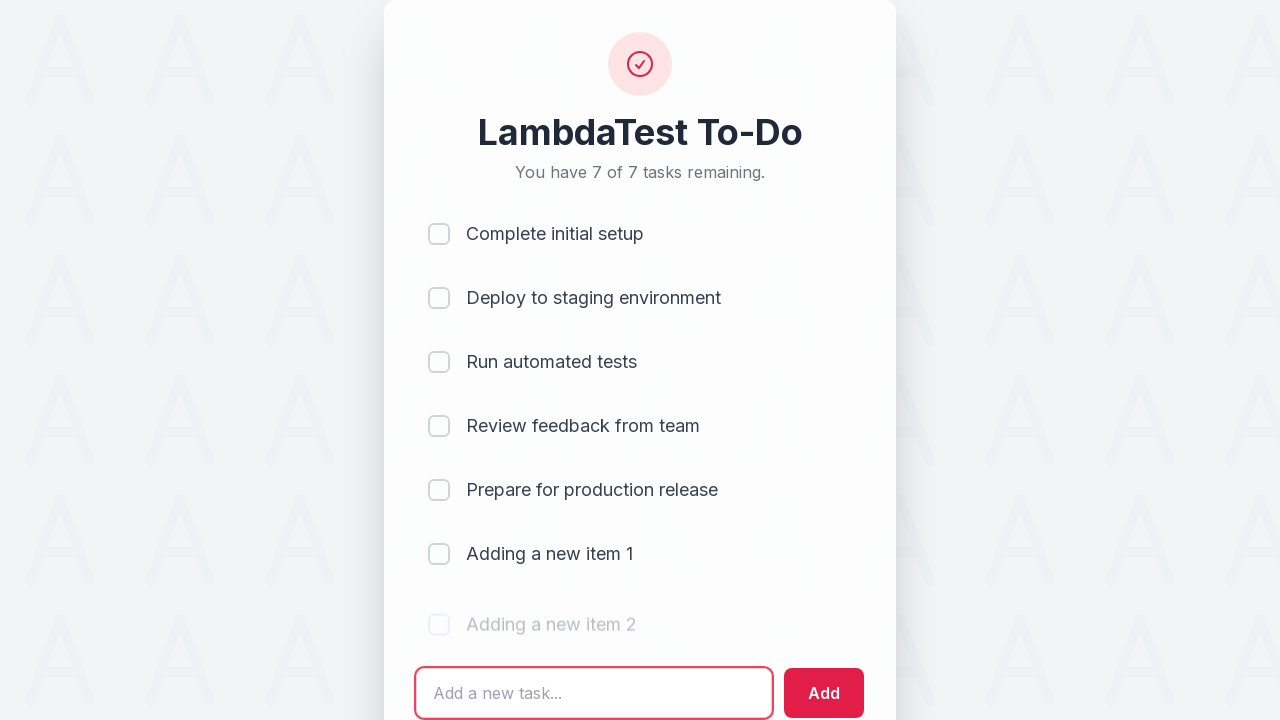

Waited 500ms for item 2 to be added
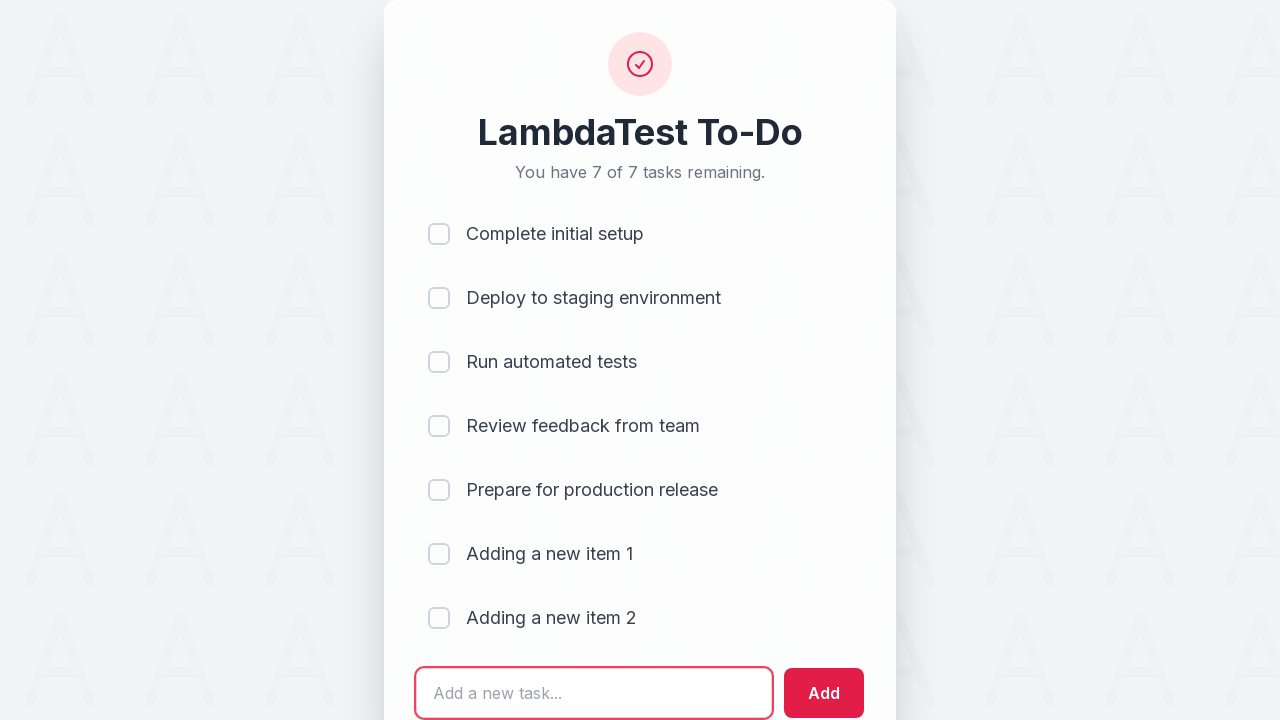

Clicked todo input field for new item 3 at (594, 693) on #sampletodotext
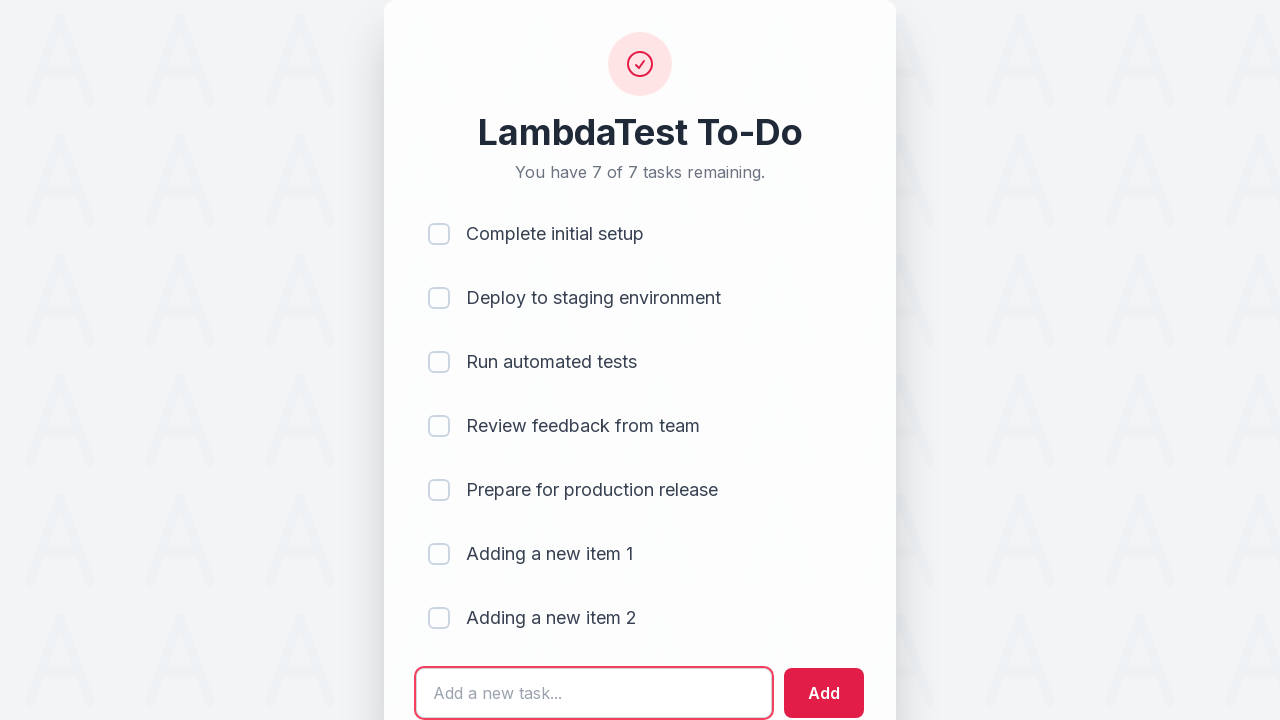

Filled todo input with 'Adding a new item 3' on #sampletodotext
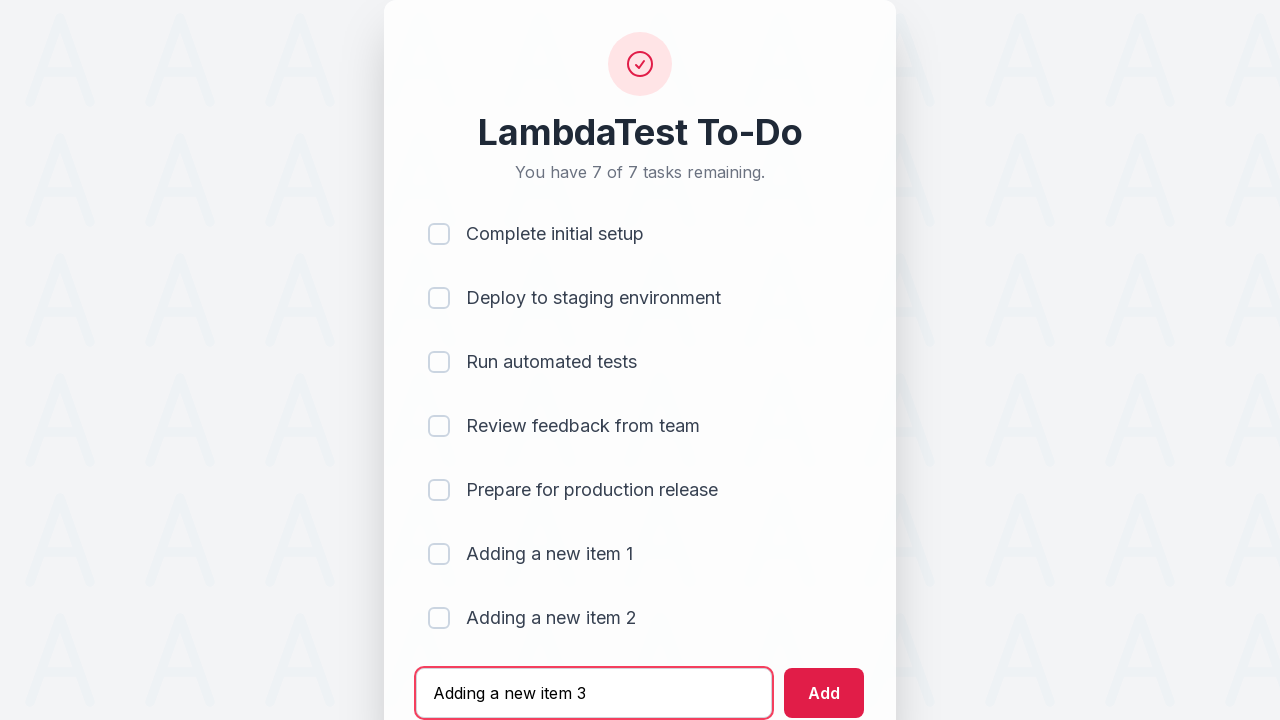

Pressed Enter to add new item 3 to the list on #sampletodotext
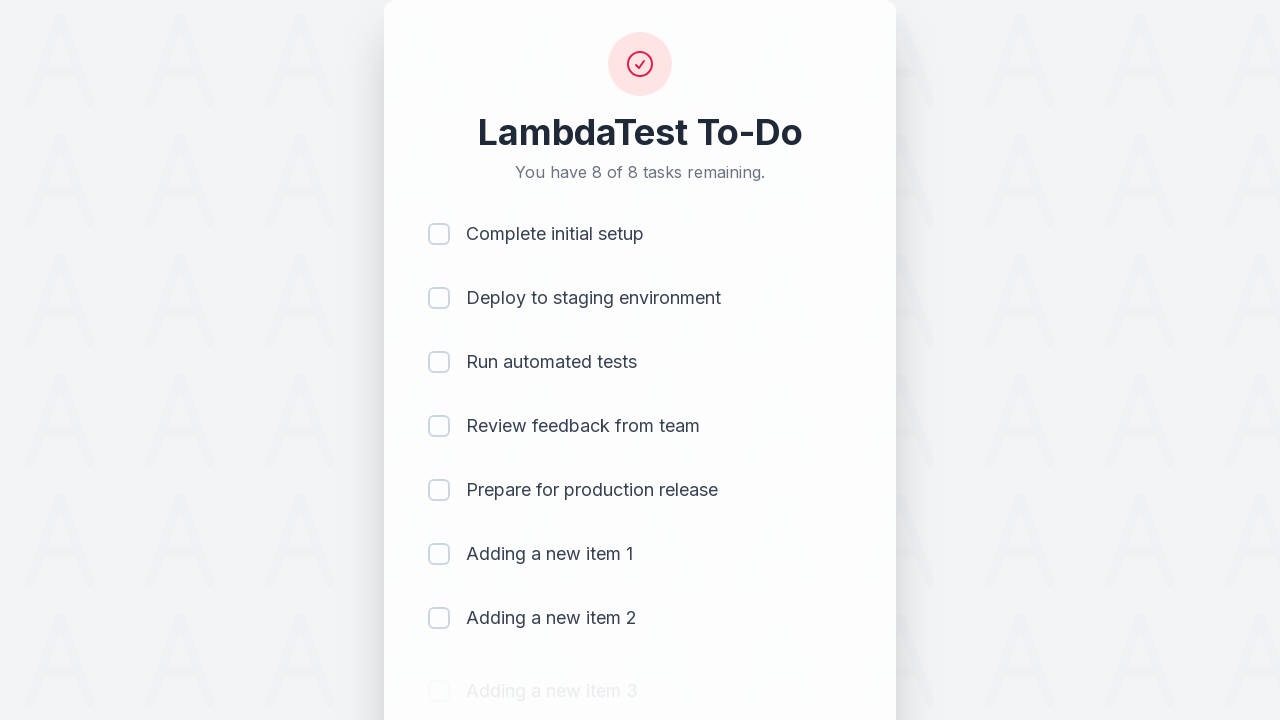

Waited 500ms for item 3 to be added
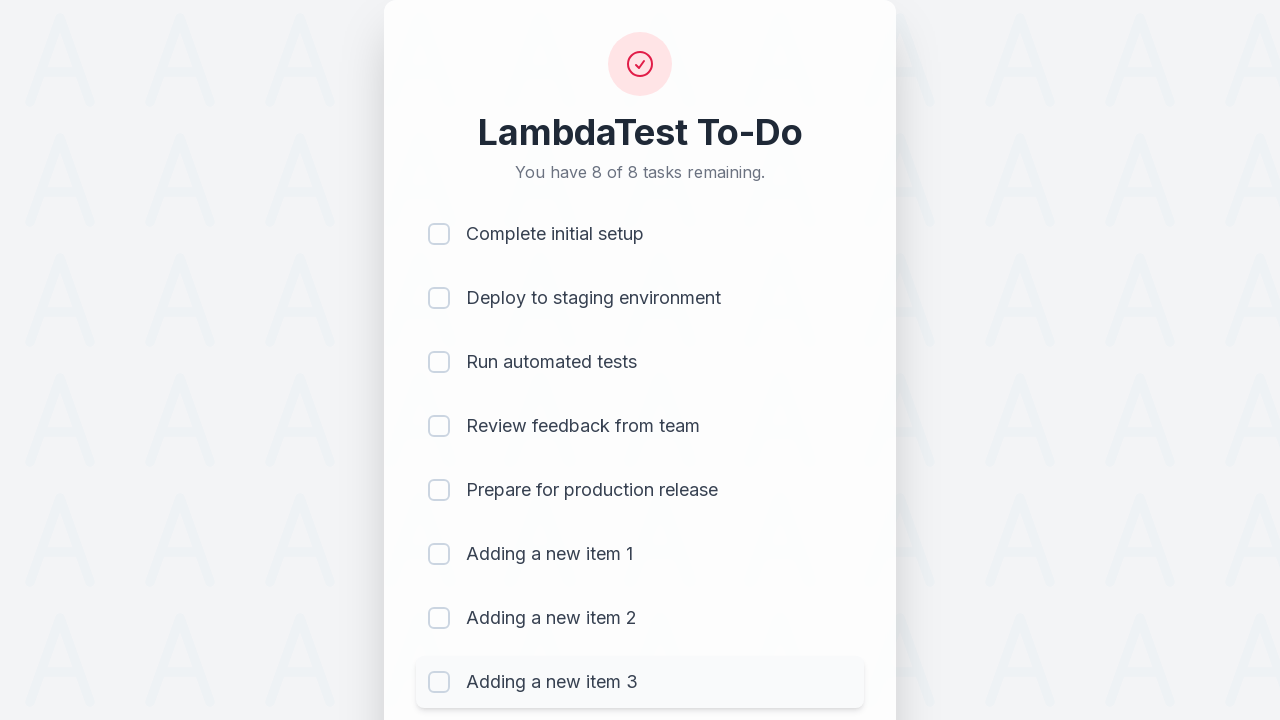

Clicked todo input field for new item 4 at (594, 663) on #sampletodotext
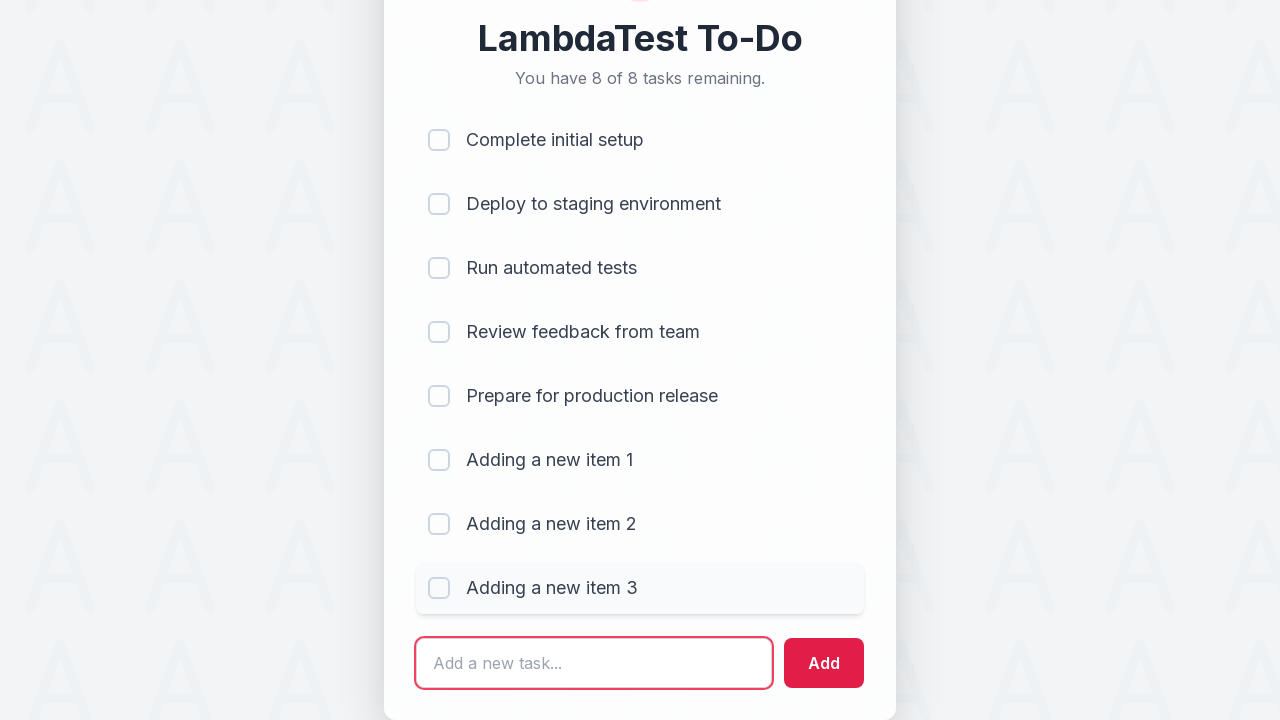

Filled todo input with 'Adding a new item 4' on #sampletodotext
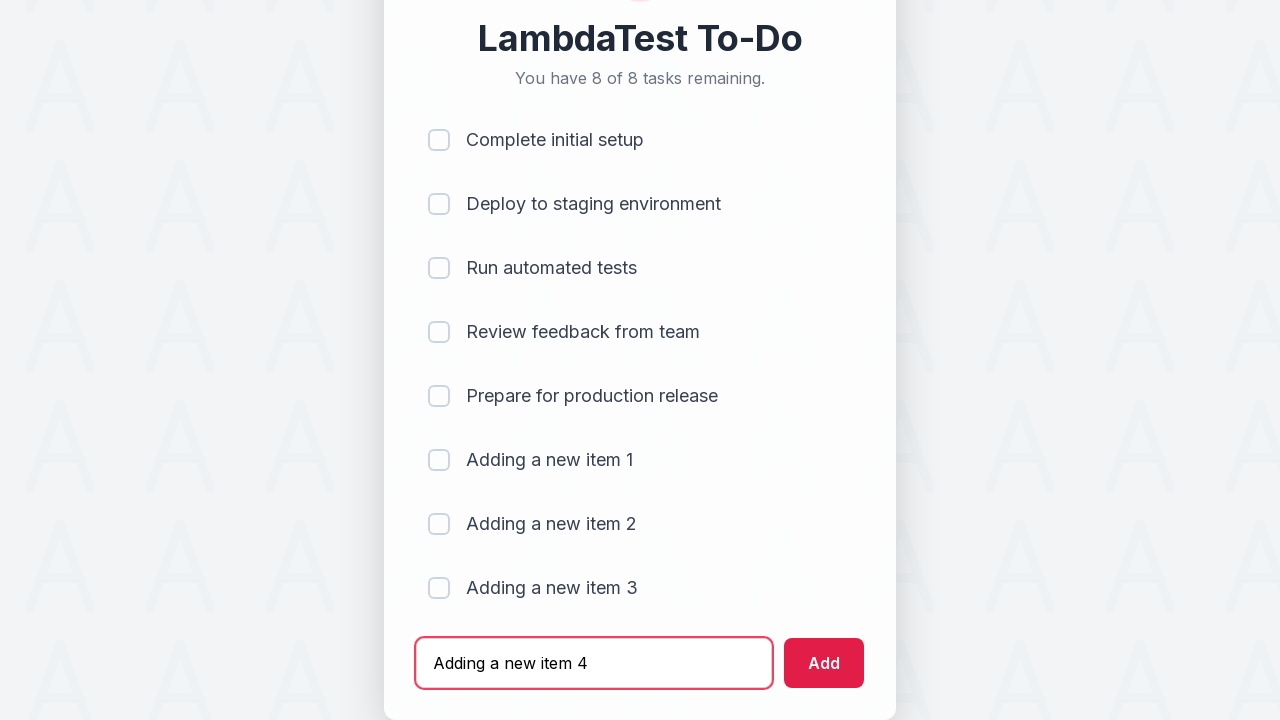

Pressed Enter to add new item 4 to the list on #sampletodotext
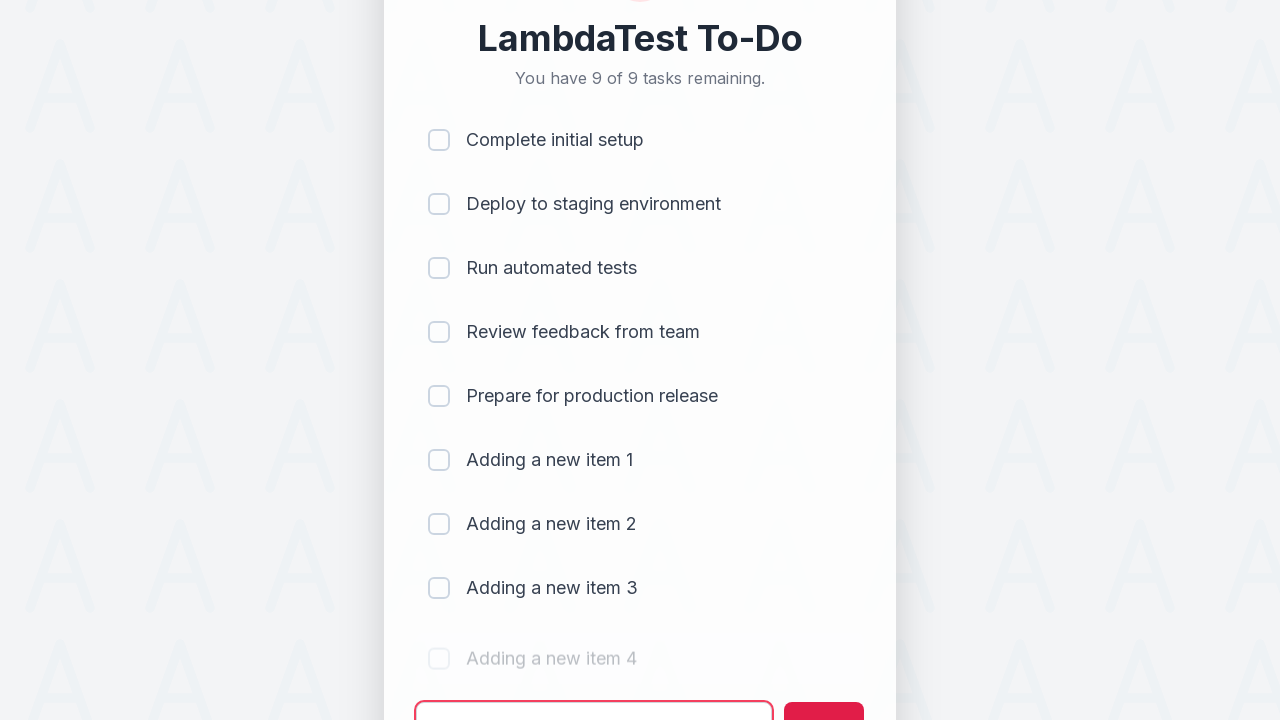

Waited 500ms for item 4 to be added
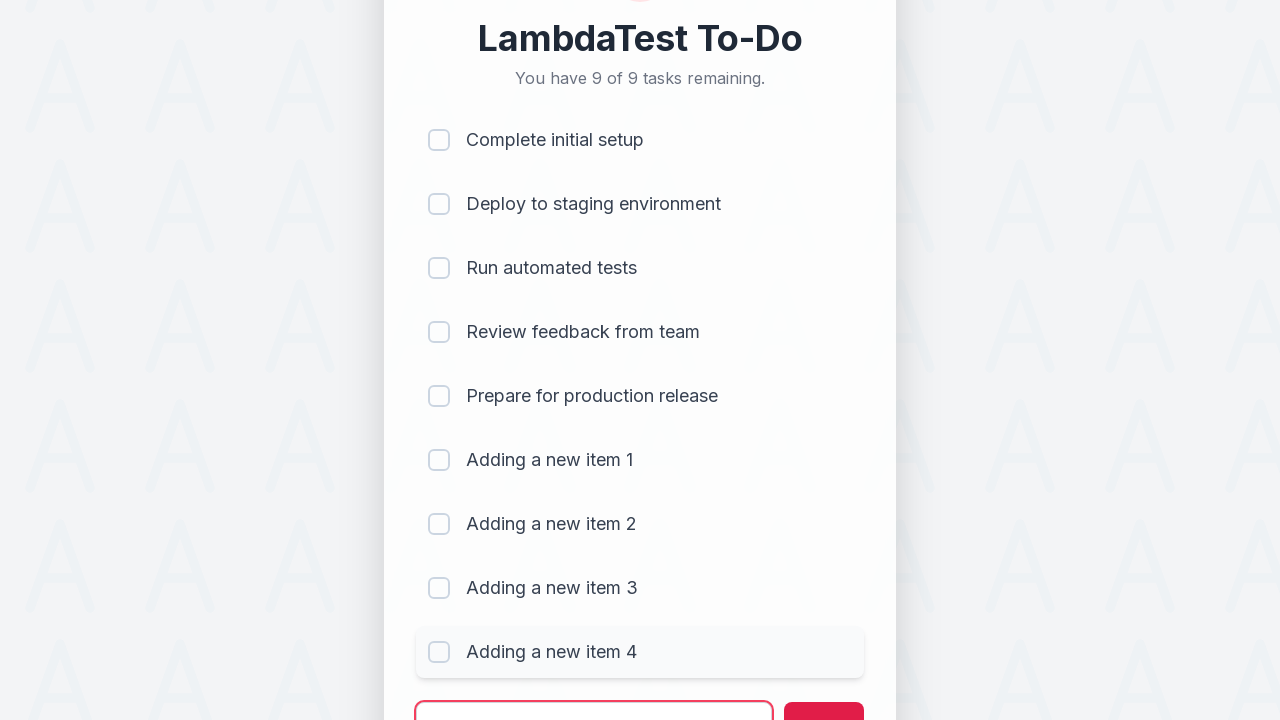

Clicked todo input field for new item 5 at (594, 695) on #sampletodotext
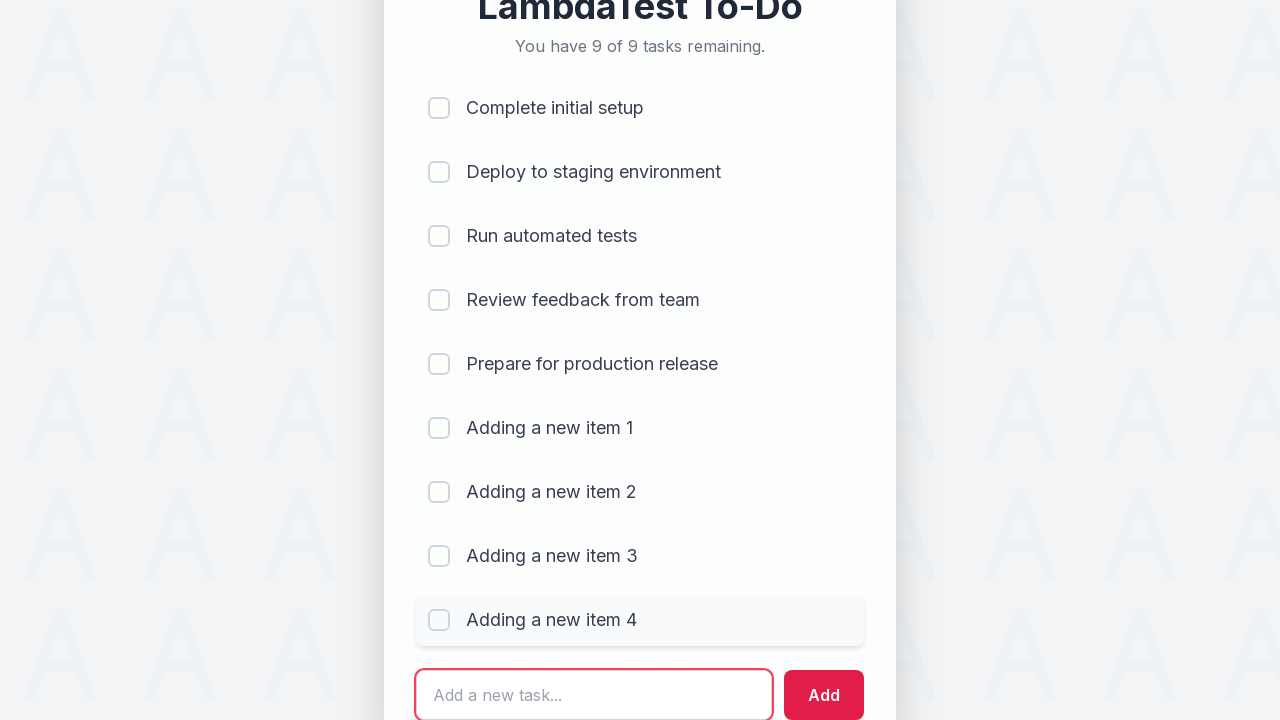

Filled todo input with 'Adding a new item 5' on #sampletodotext
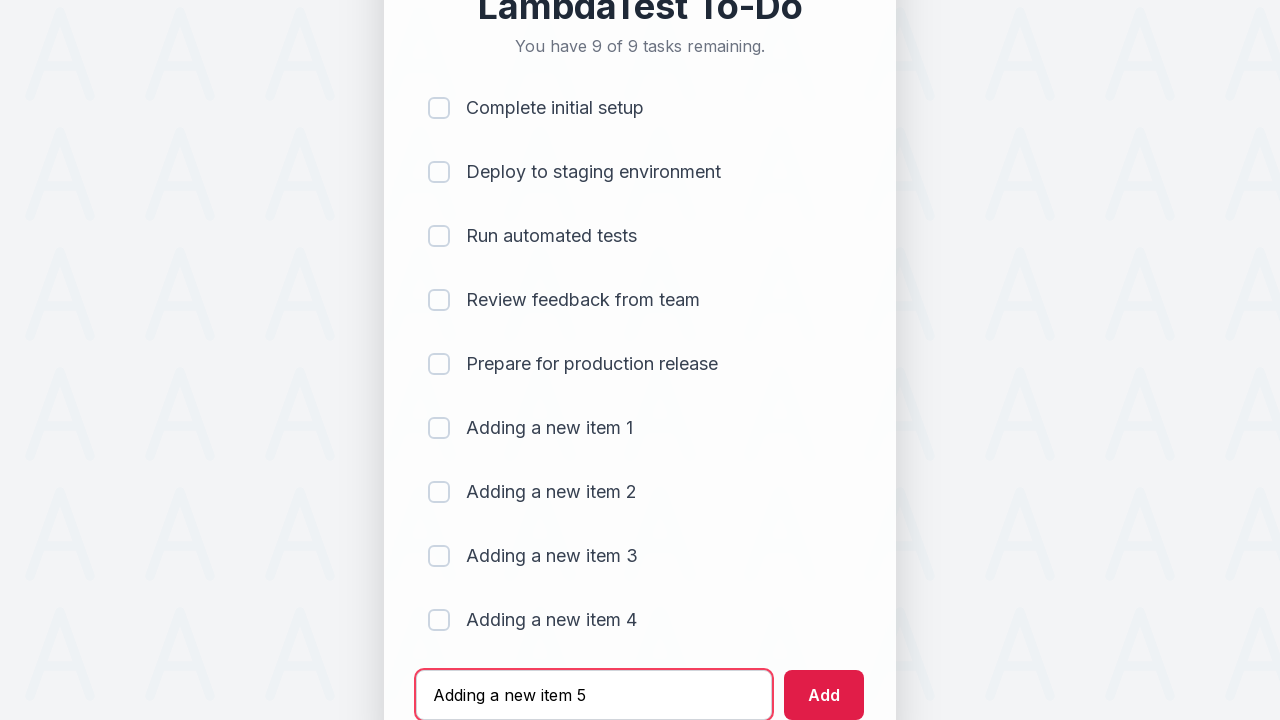

Pressed Enter to add new item 5 to the list on #sampletodotext
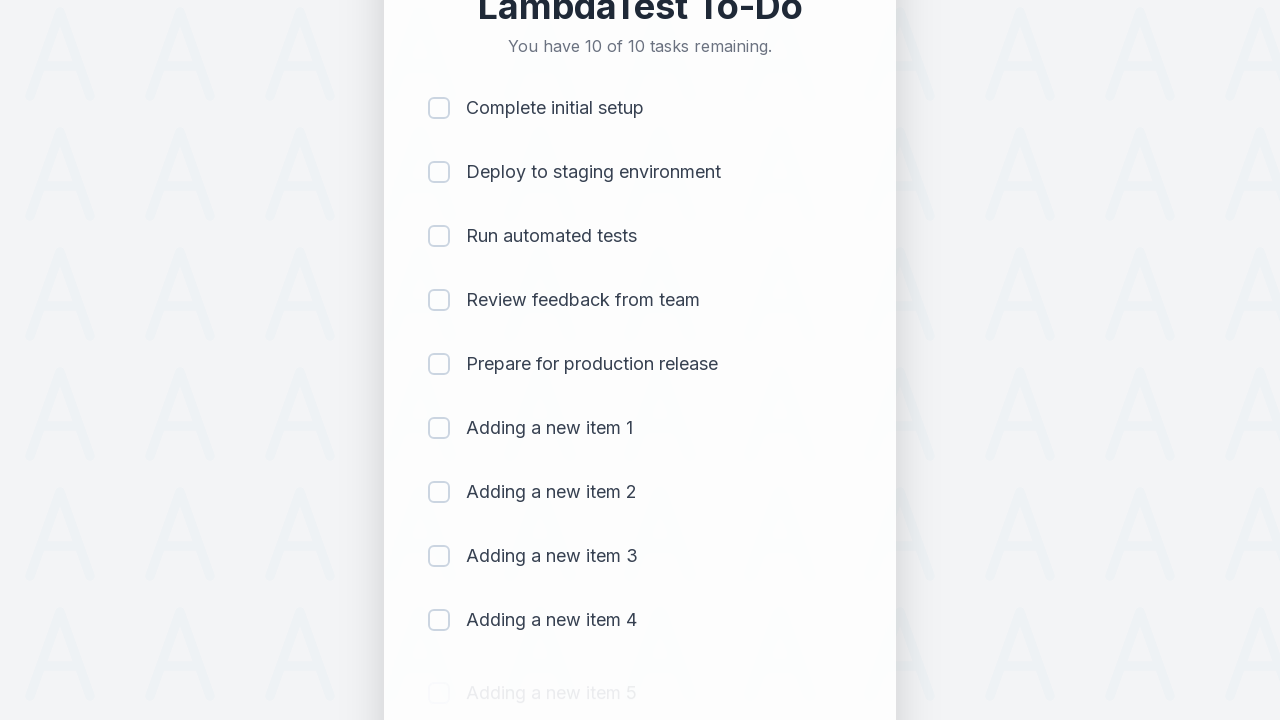

Waited 500ms for item 5 to be added
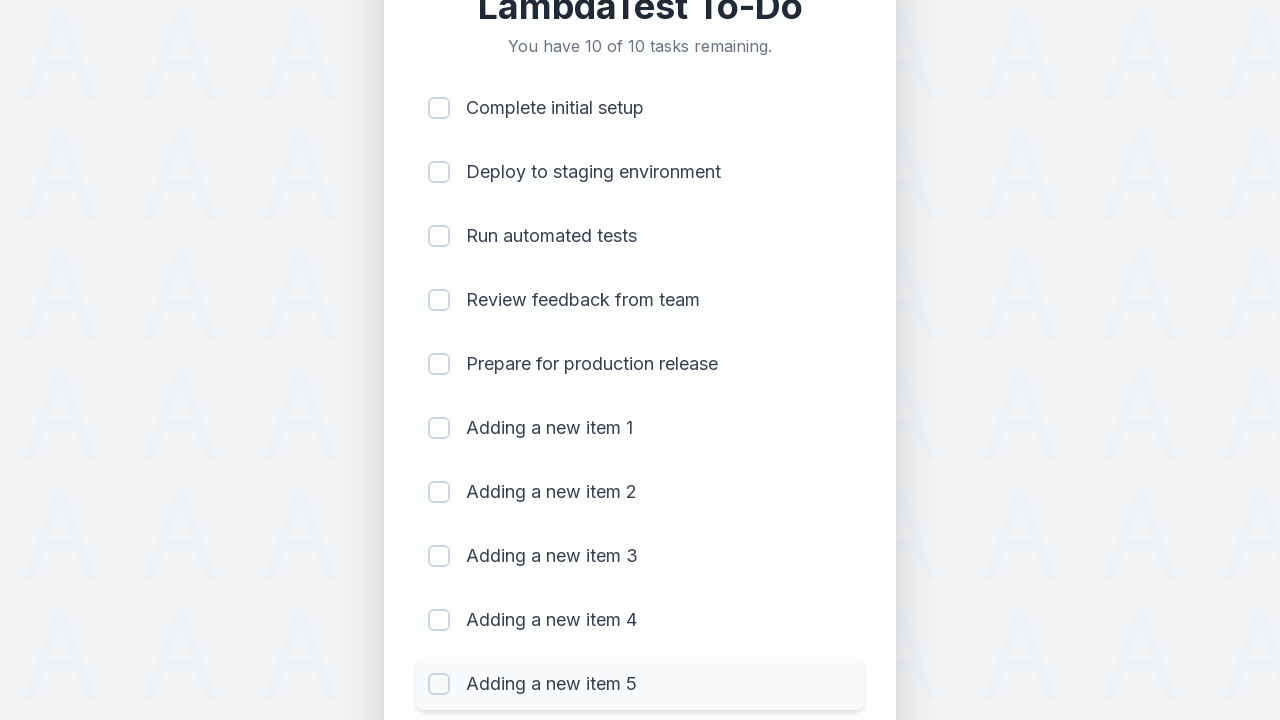

Clicked checkbox for item 1 to mark as completed at (439, 108) on (//input[@type='checkbox'])[1]
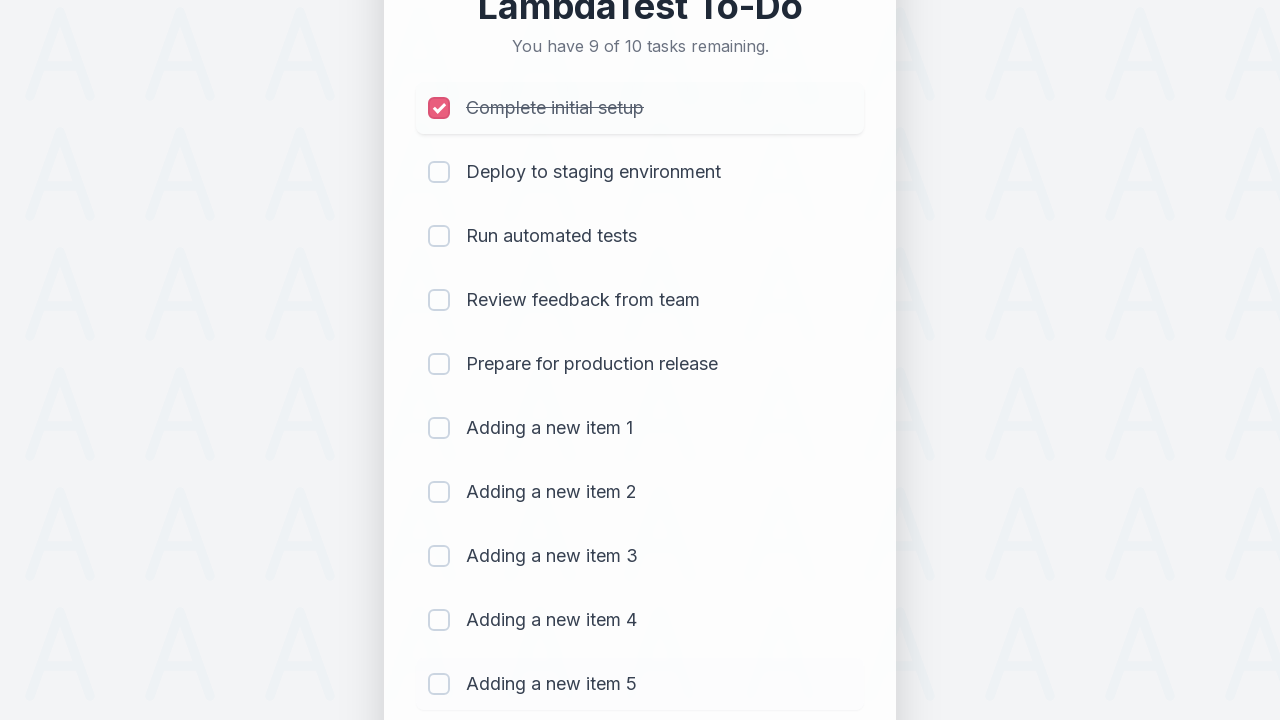

Waited 300ms after marking item 1 as completed
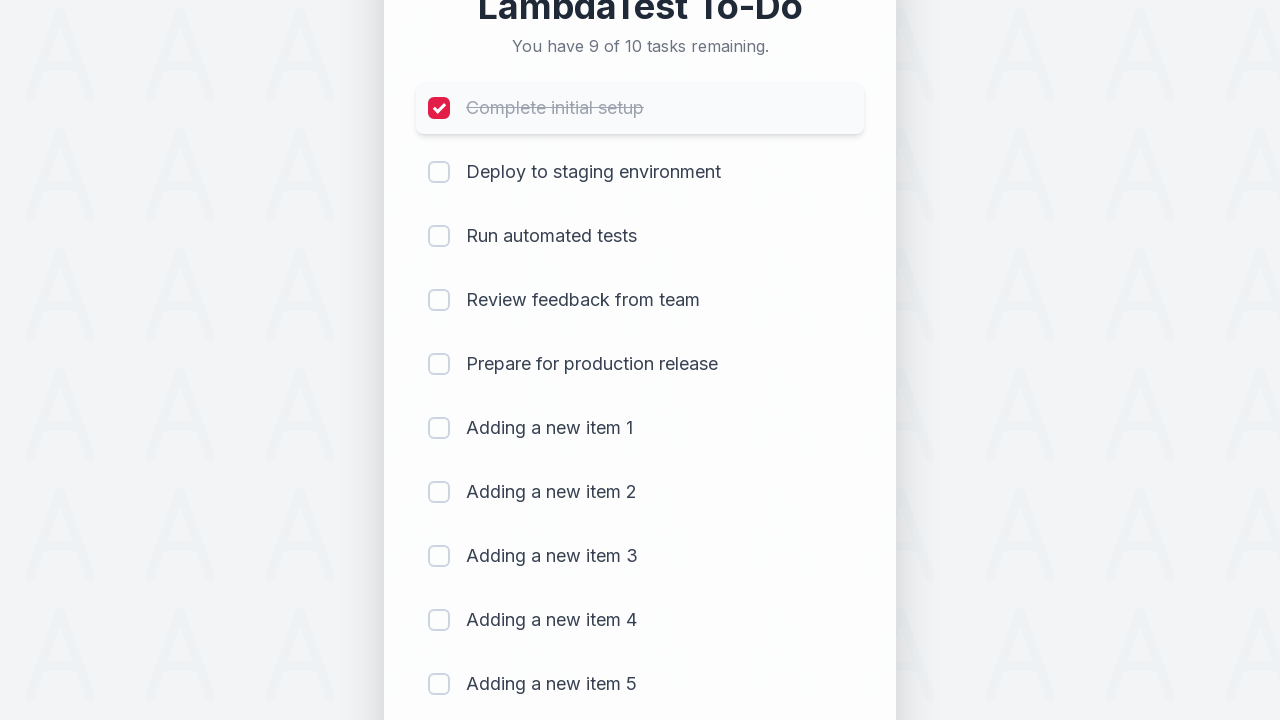

Clicked checkbox for item 2 to mark as completed at (439, 172) on (//input[@type='checkbox'])[2]
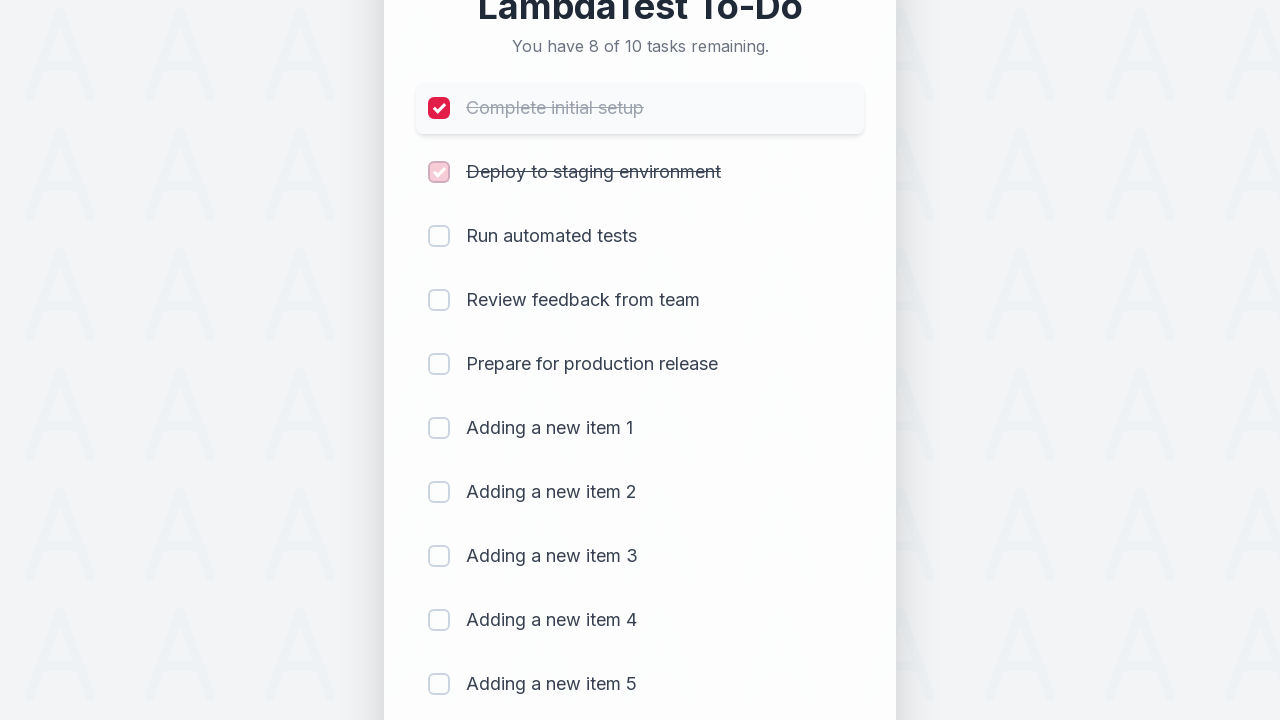

Waited 300ms after marking item 2 as completed
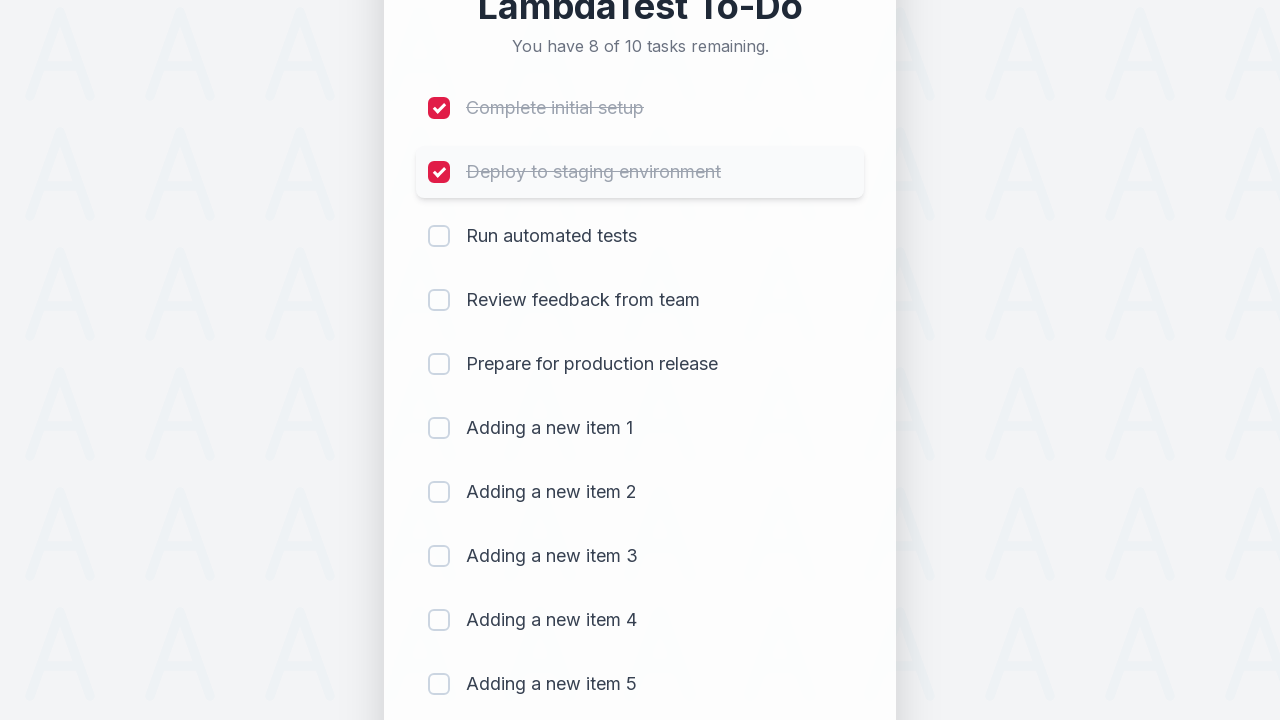

Clicked checkbox for item 3 to mark as completed at (439, 236) on (//input[@type='checkbox'])[3]
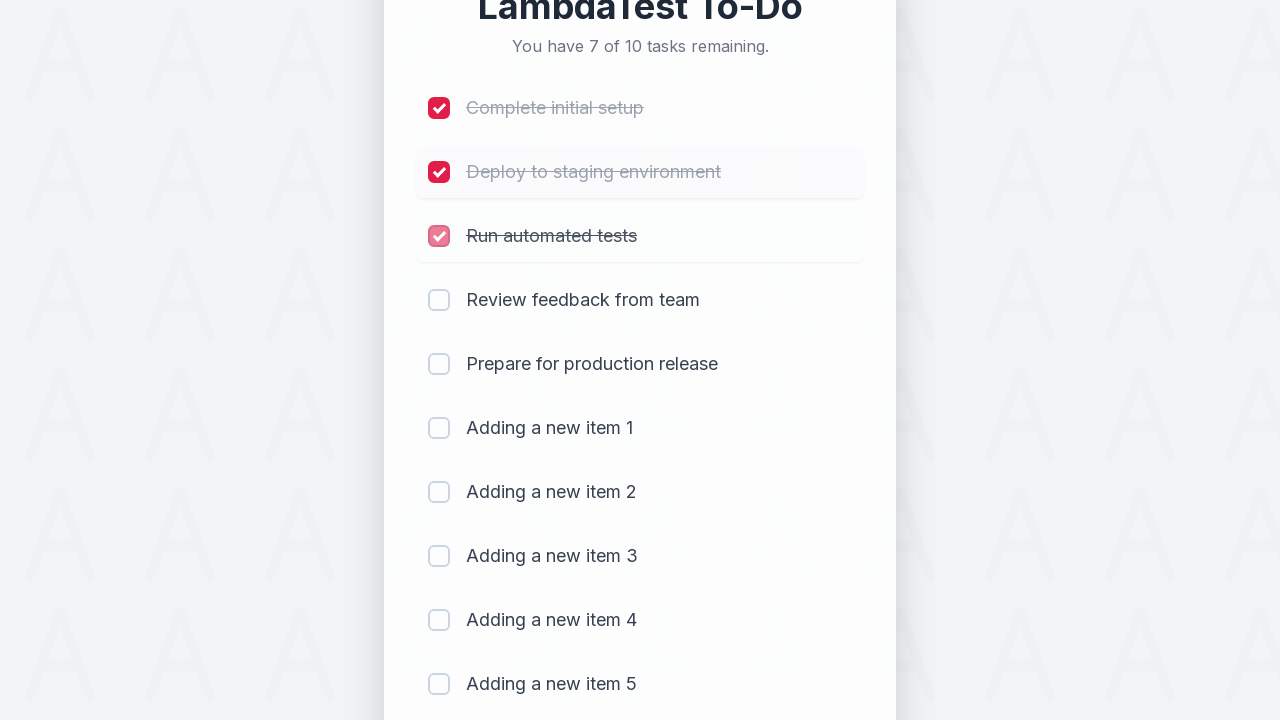

Waited 300ms after marking item 3 as completed
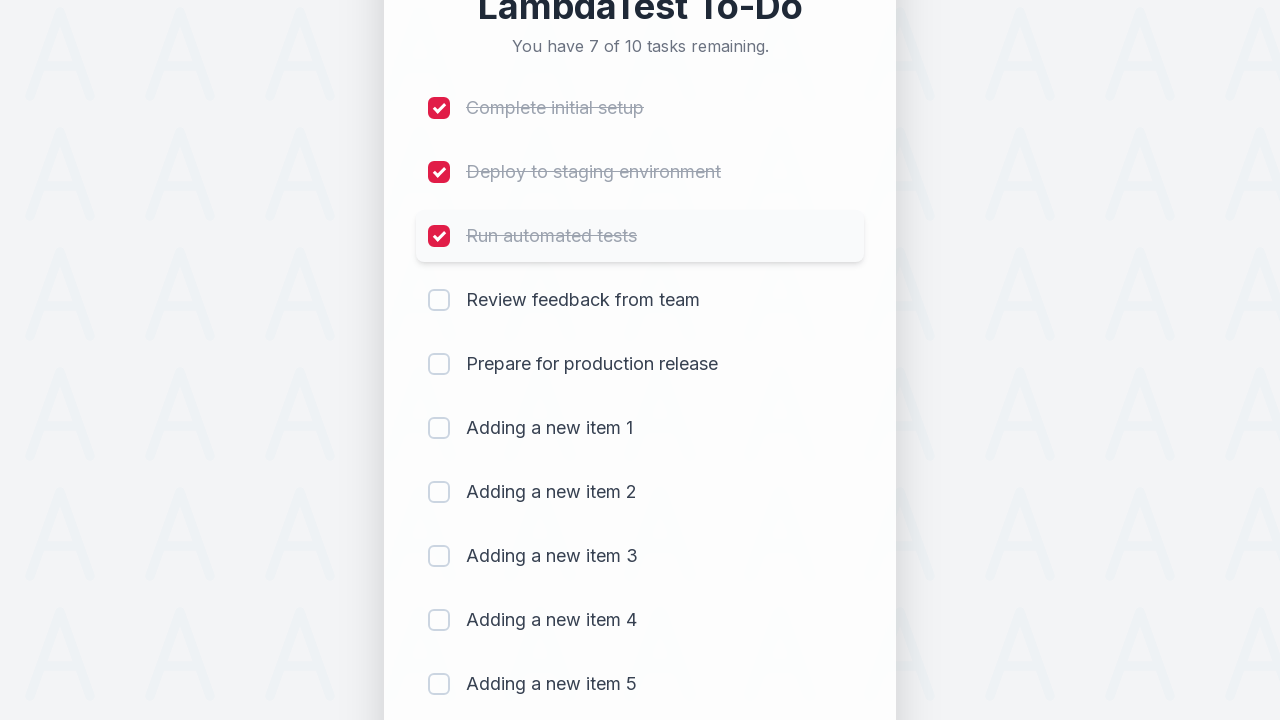

Clicked checkbox for item 4 to mark as completed at (439, 300) on (//input[@type='checkbox'])[4]
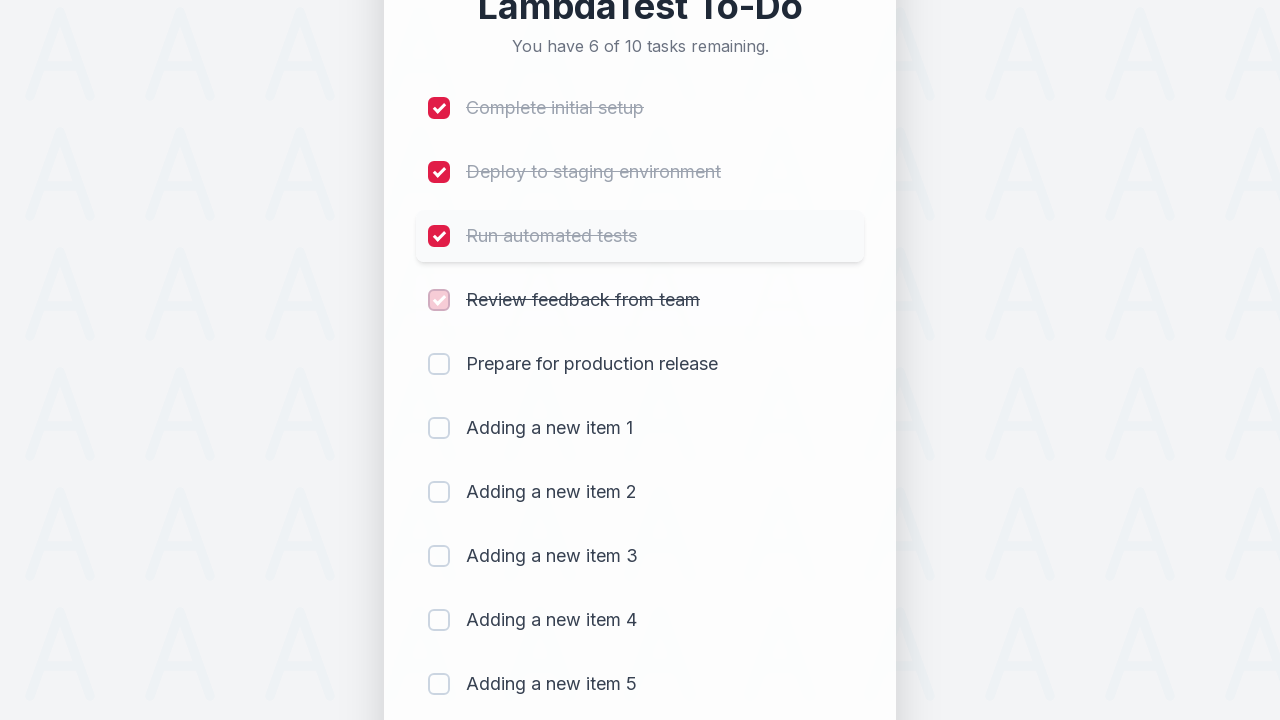

Waited 300ms after marking item 4 as completed
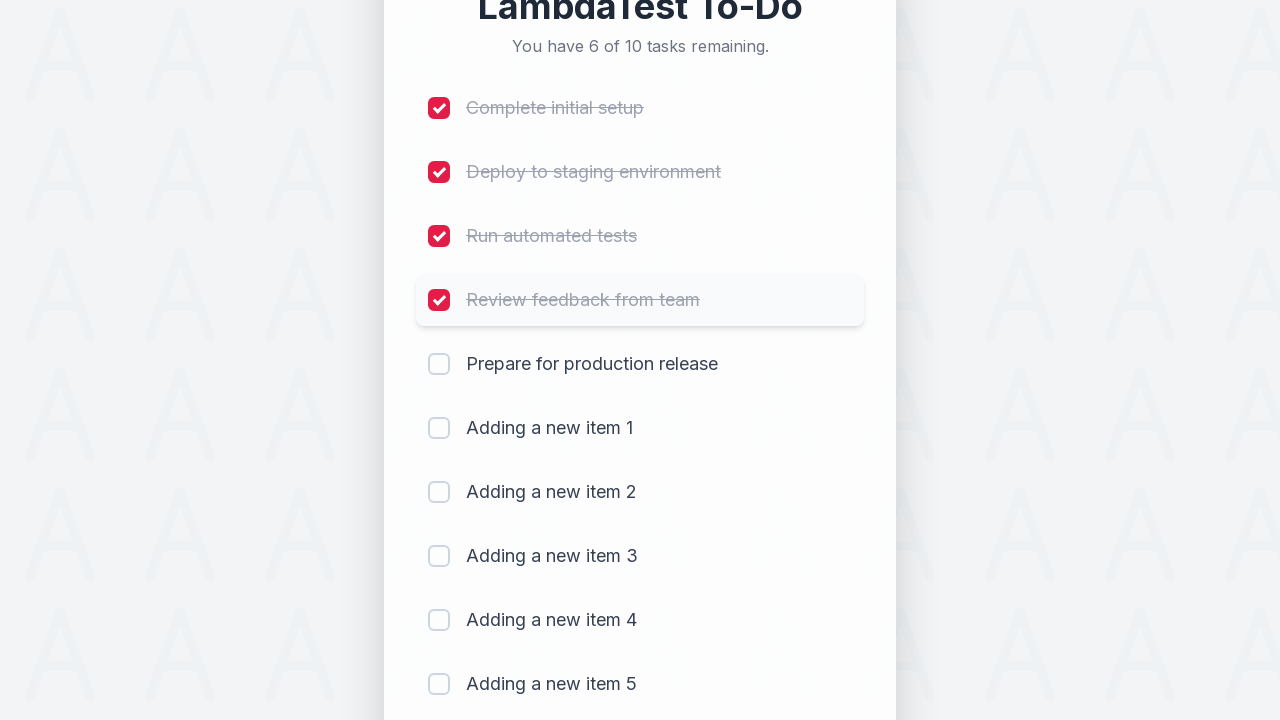

Clicked checkbox for item 5 to mark as completed at (439, 364) on (//input[@type='checkbox'])[5]
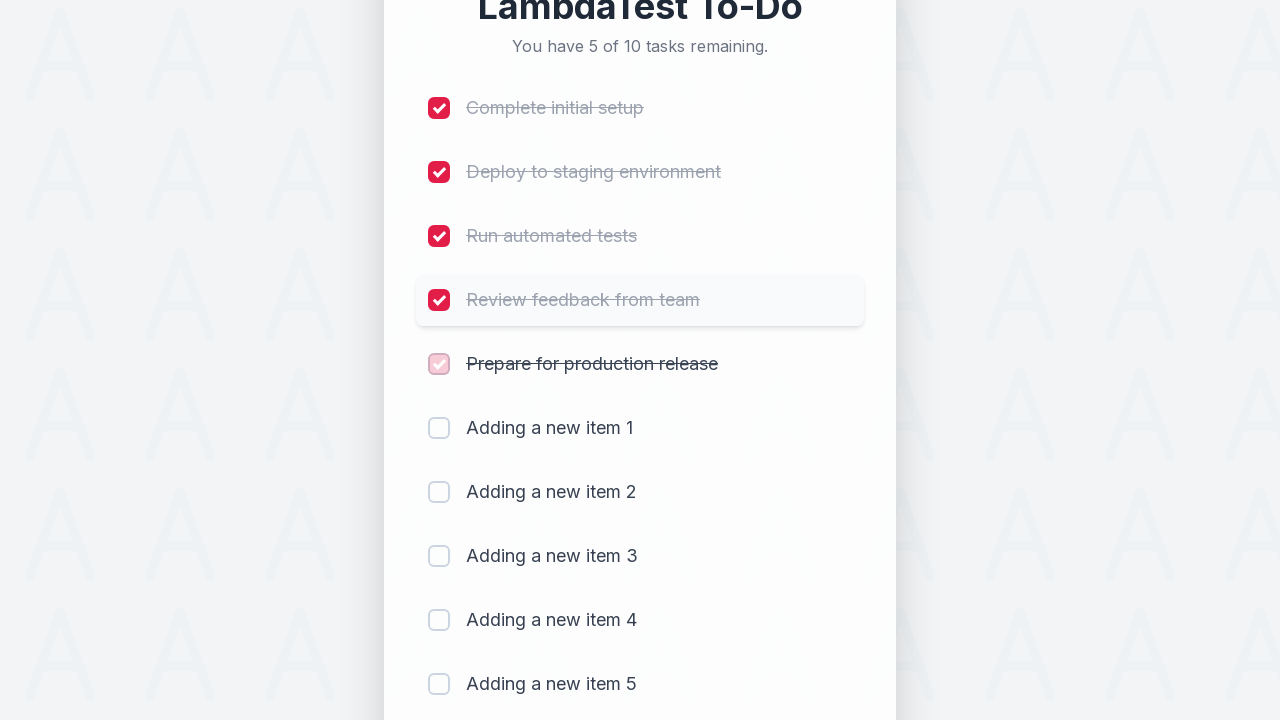

Waited 300ms after marking item 5 as completed
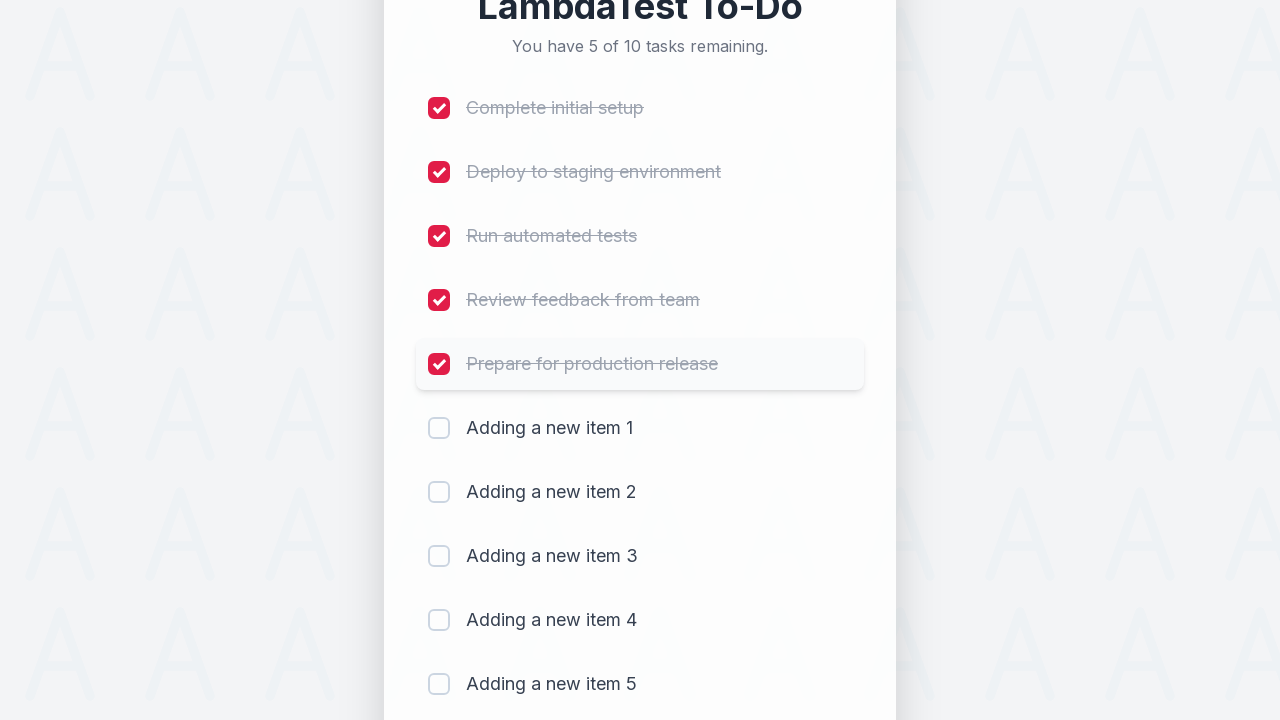

Clicked checkbox for item 6 to mark as completed at (439, 428) on (//input[@type='checkbox'])[6]
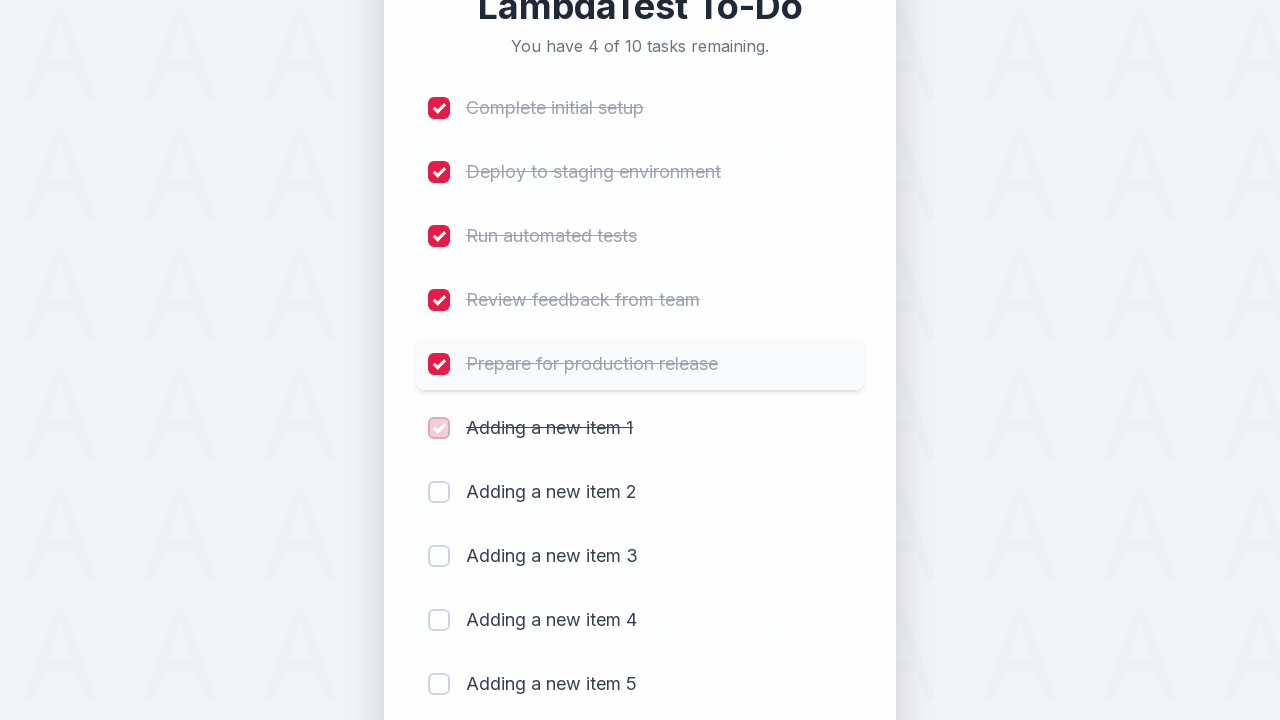

Waited 300ms after marking item 6 as completed
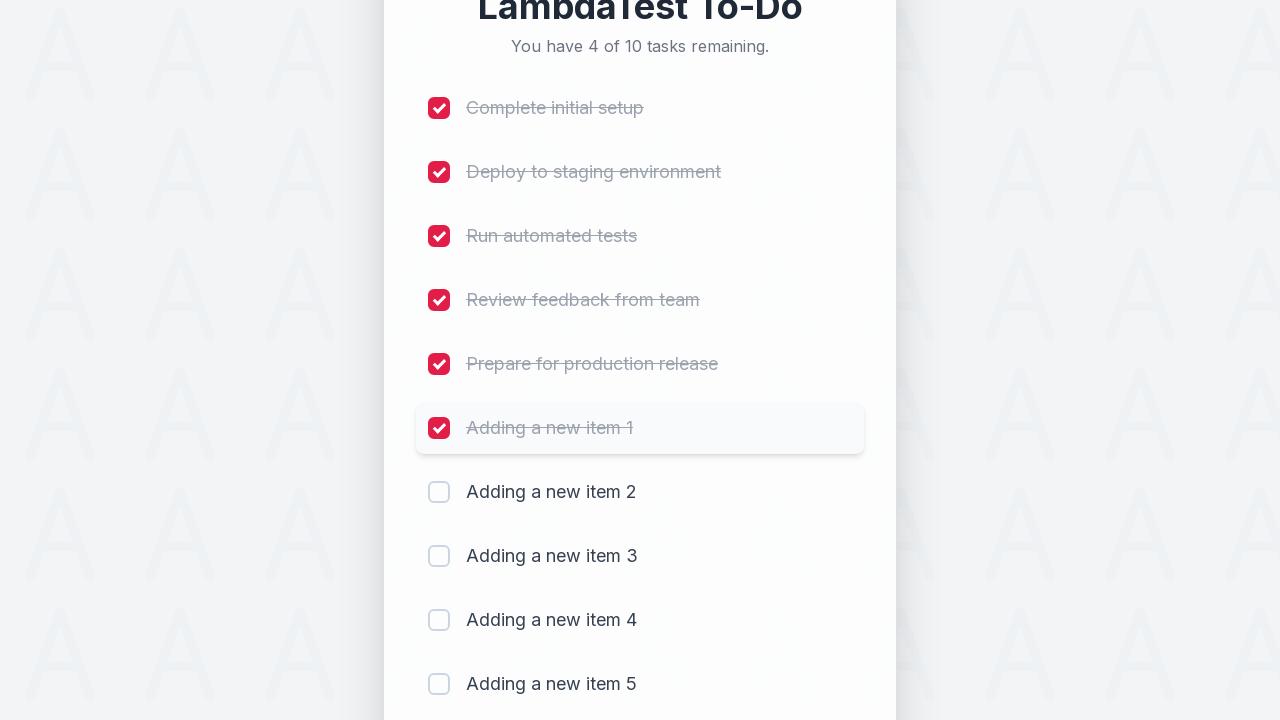

Clicked checkbox for item 7 to mark as completed at (439, 492) on (//input[@type='checkbox'])[7]
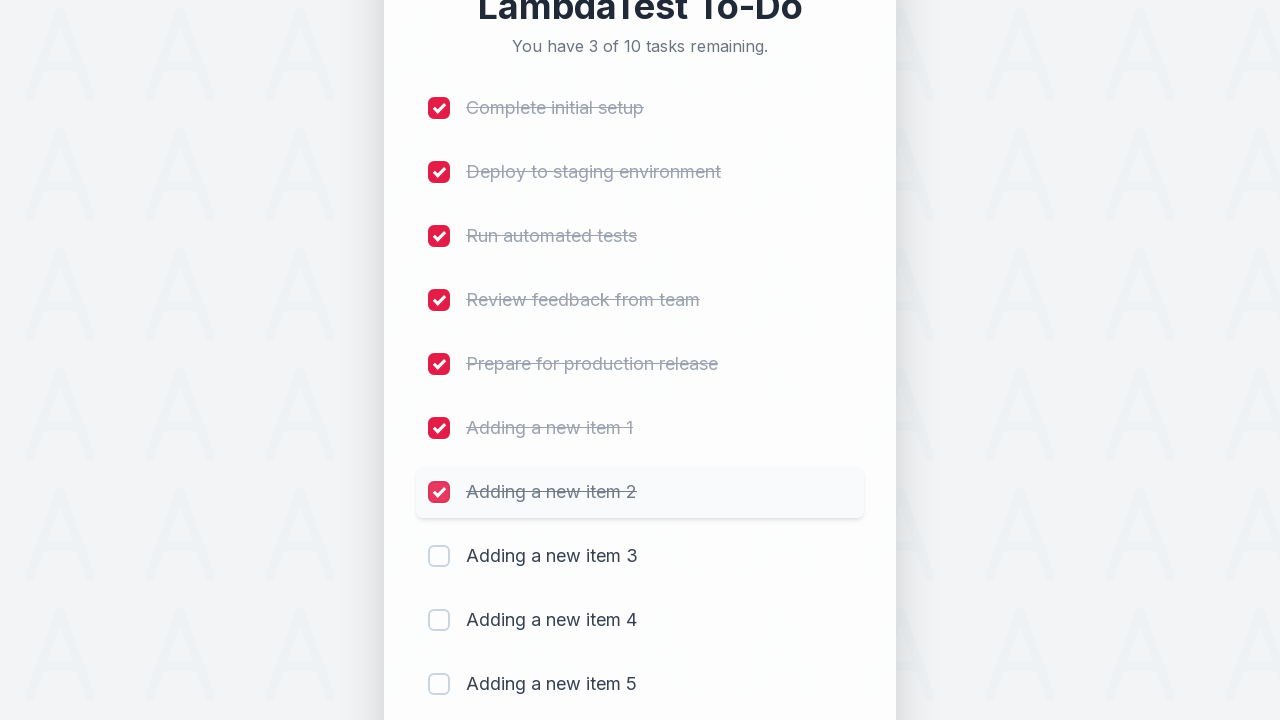

Waited 300ms after marking item 7 as completed
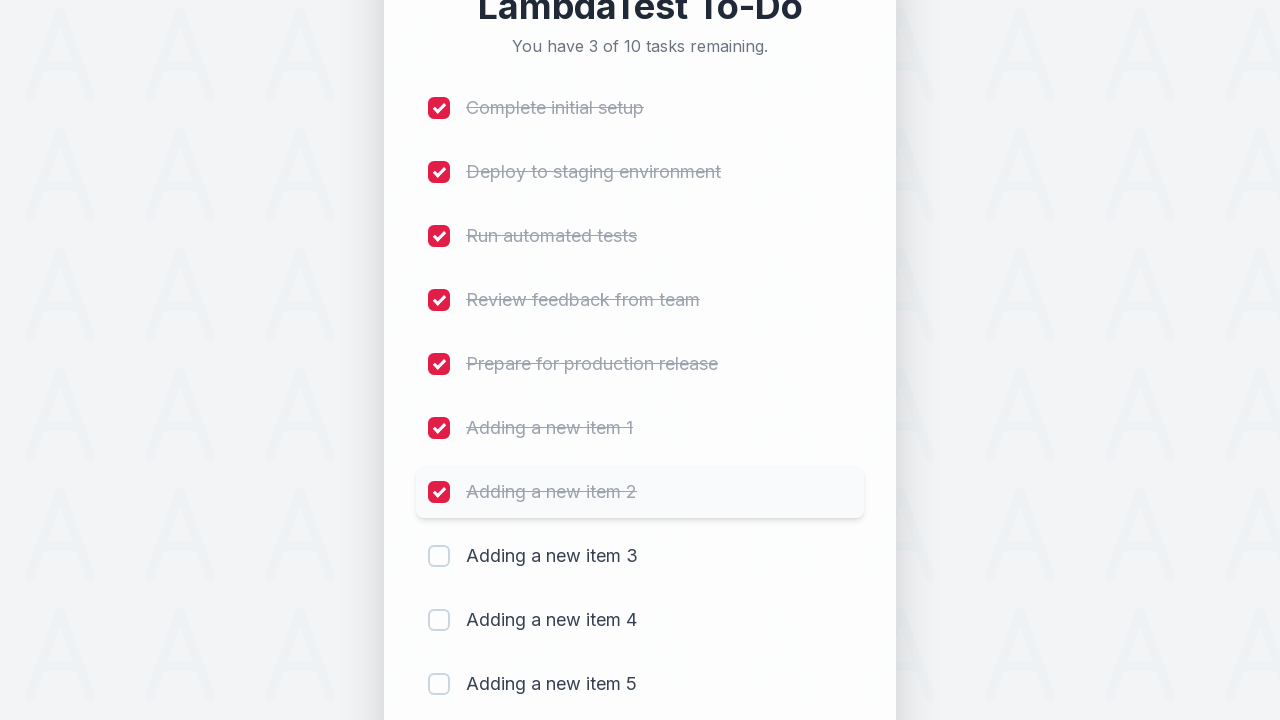

Clicked checkbox for item 8 to mark as completed at (439, 556) on (//input[@type='checkbox'])[8]
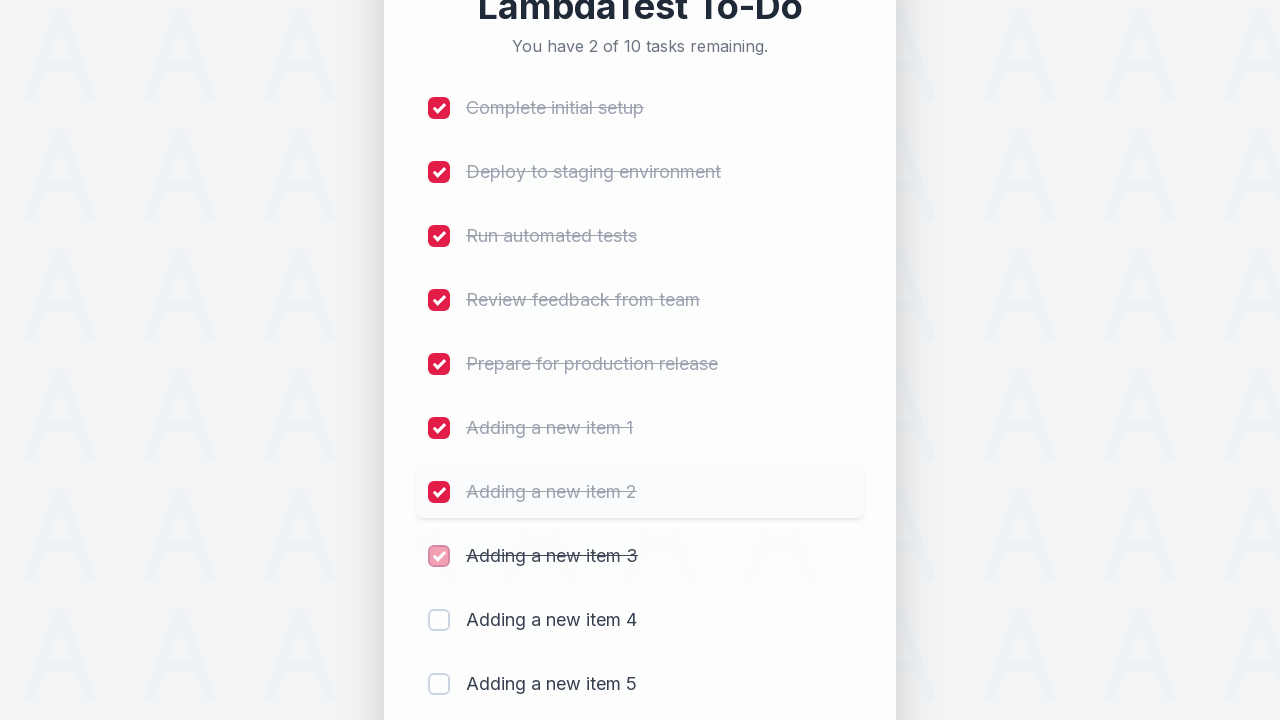

Waited 300ms after marking item 8 as completed
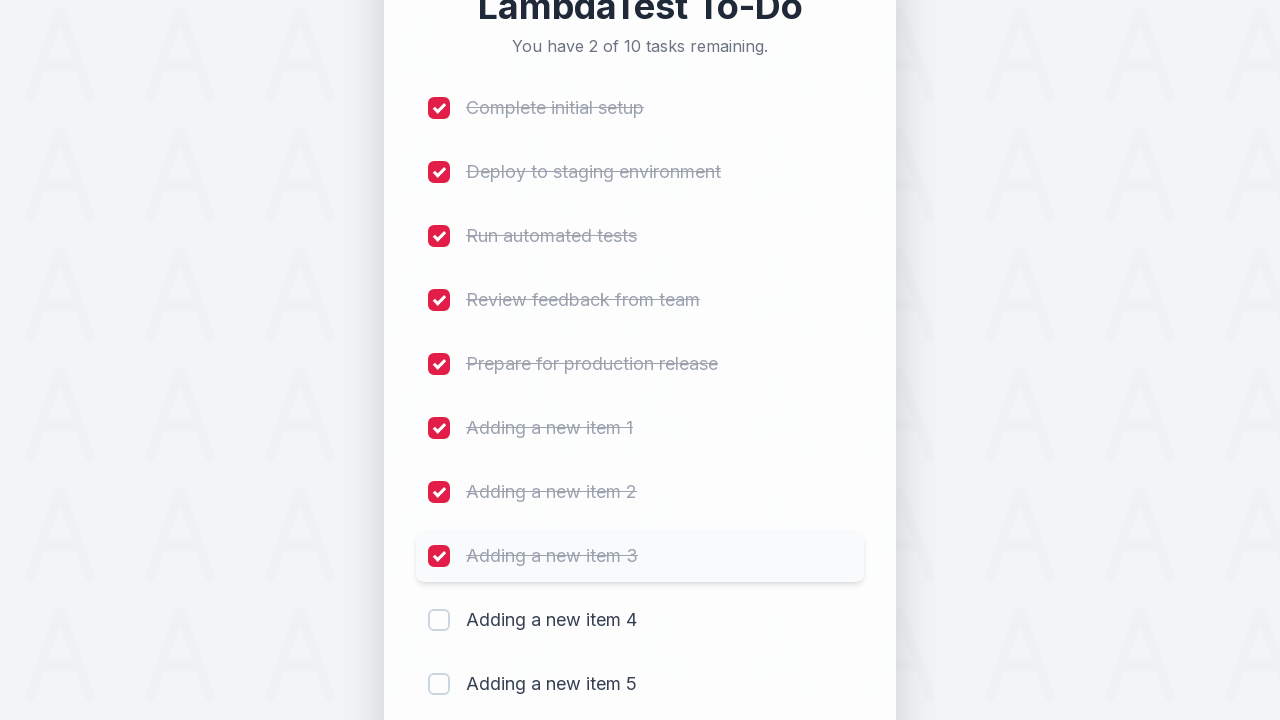

Clicked checkbox for item 9 to mark as completed at (439, 620) on (//input[@type='checkbox'])[9]
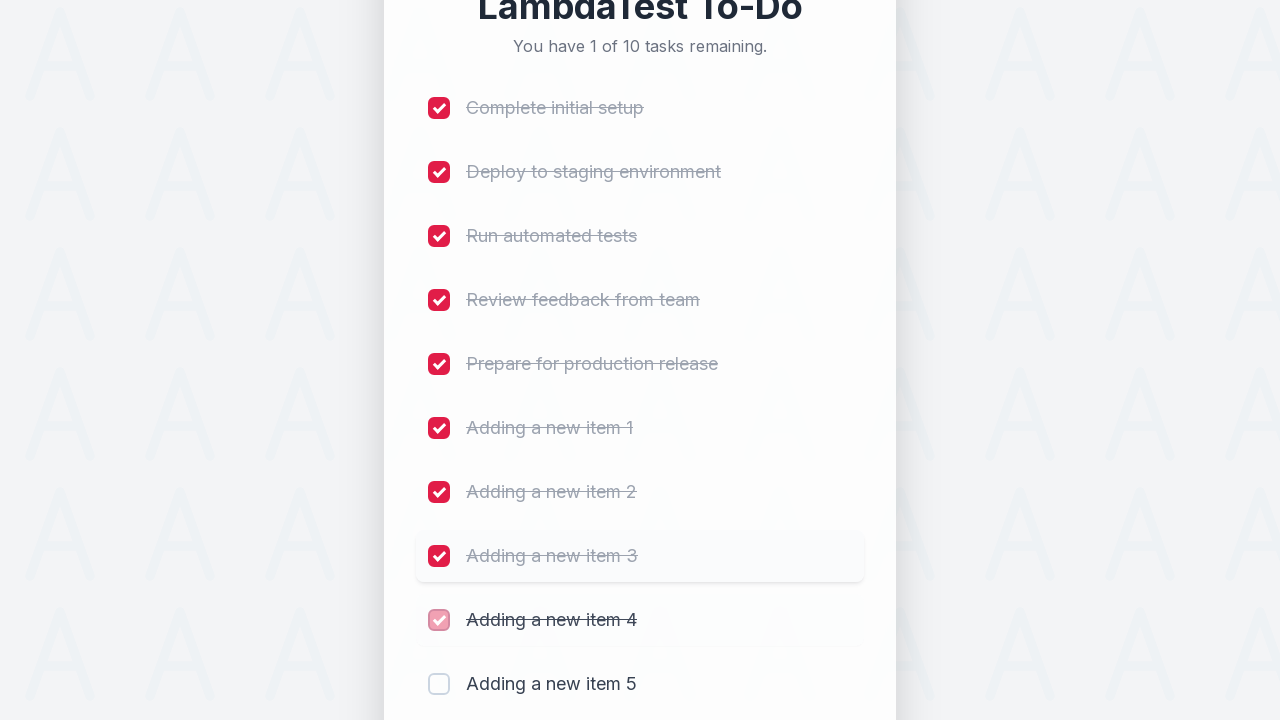

Waited 300ms after marking item 9 as completed
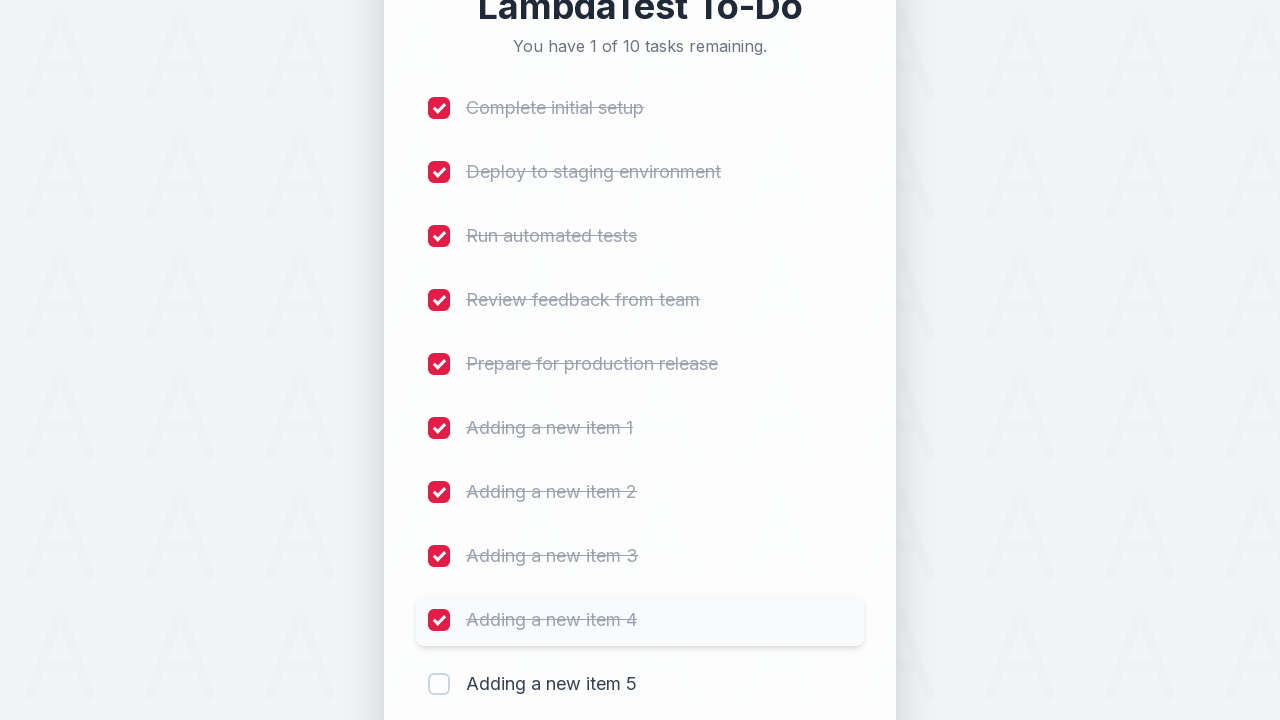

Clicked checkbox for item 10 to mark as completed at (439, 684) on (//input[@type='checkbox'])[10]
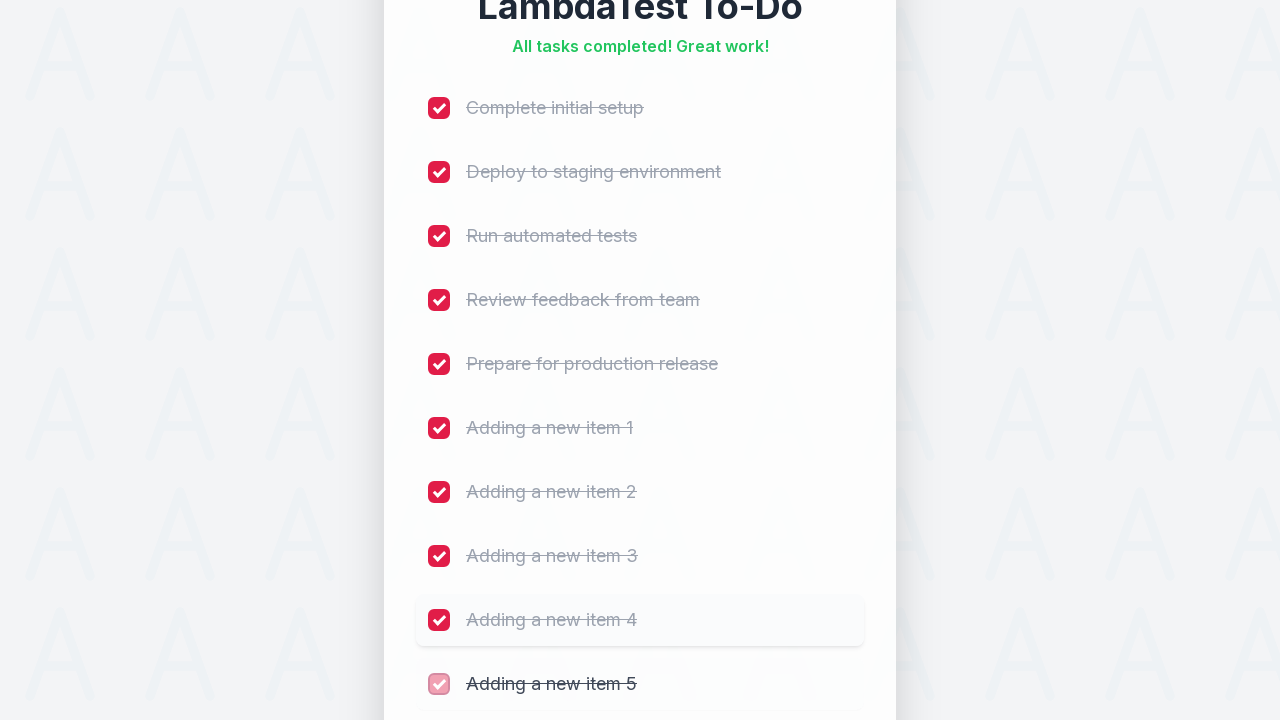

Waited 300ms after marking item 10 as completed
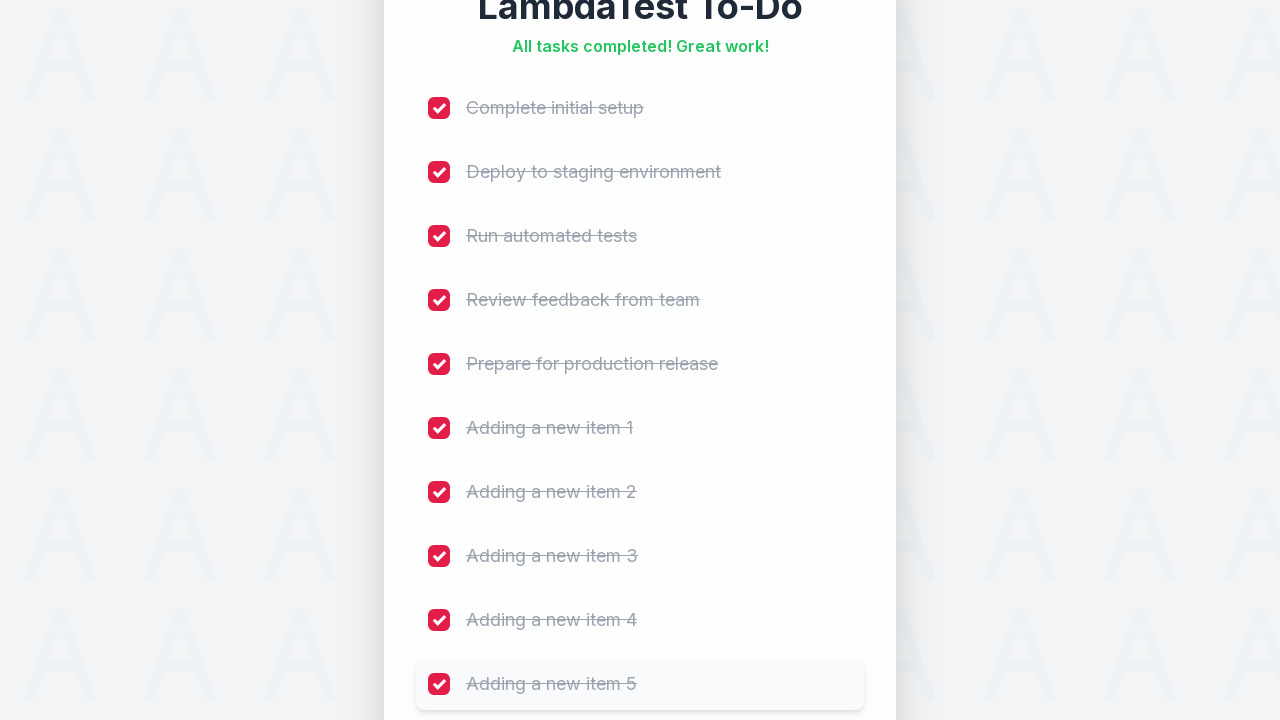

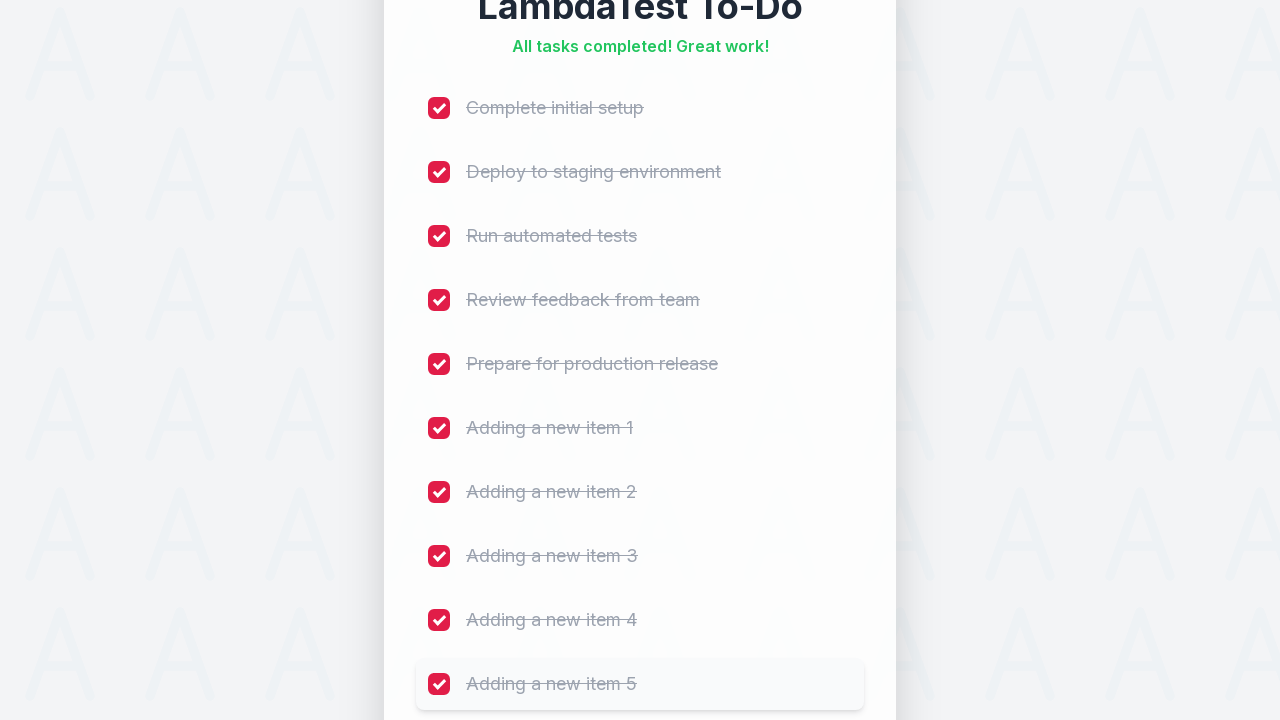